Performance test that repeatedly navigates to PlayCanvas website 20 times with brief waits between each navigation, simulating repeated page loads of a 3D HTML content site.

Starting URL: https://playcanvas.com/

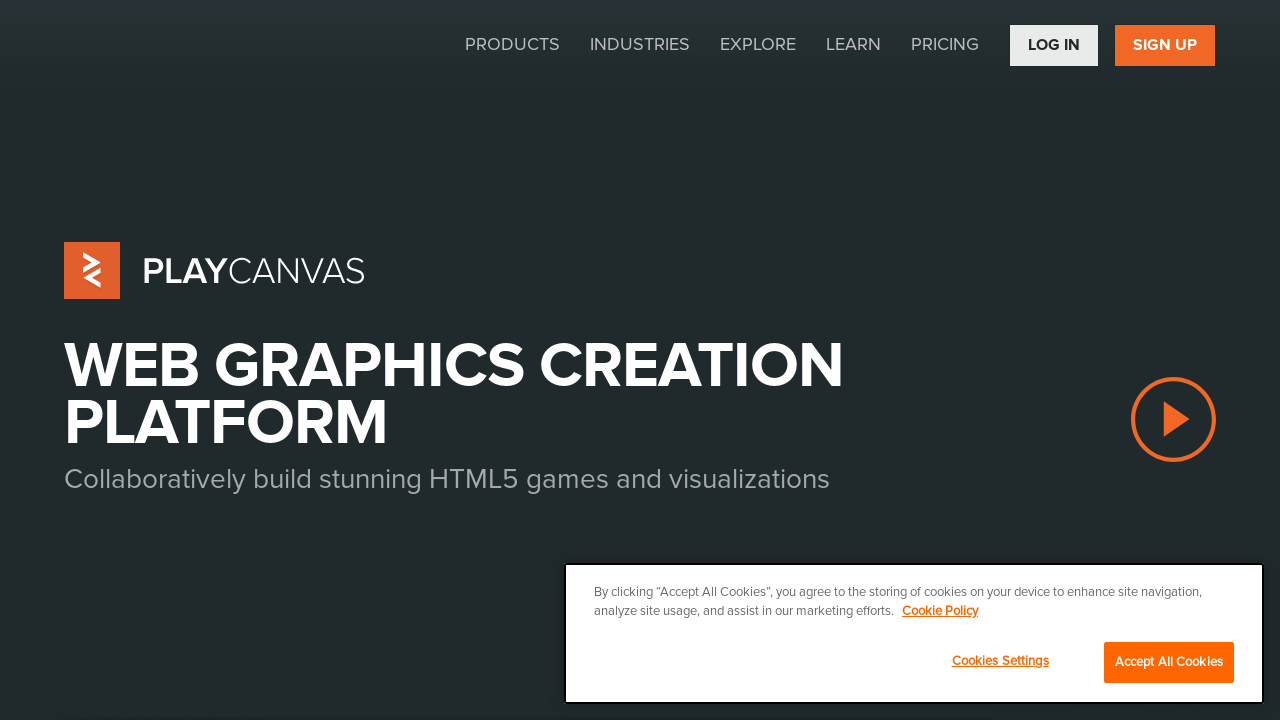

Created a new browser tab
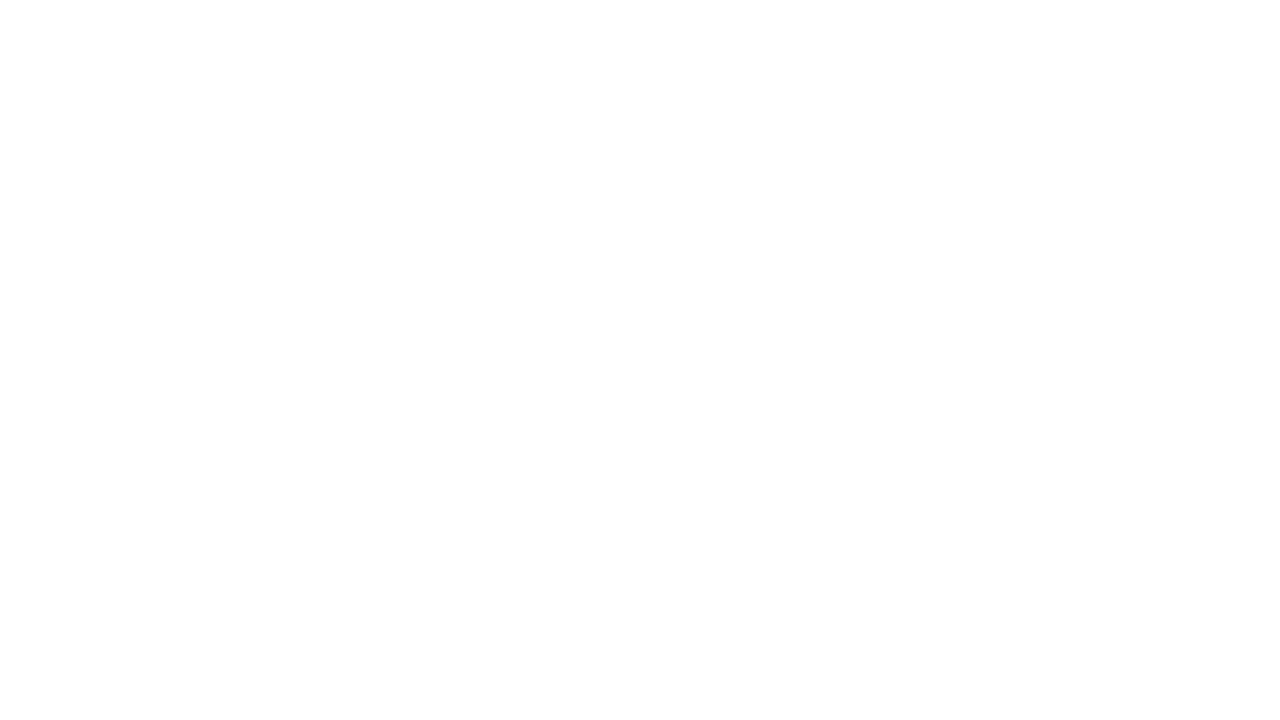

Waited 1 second before navigation iteration 1
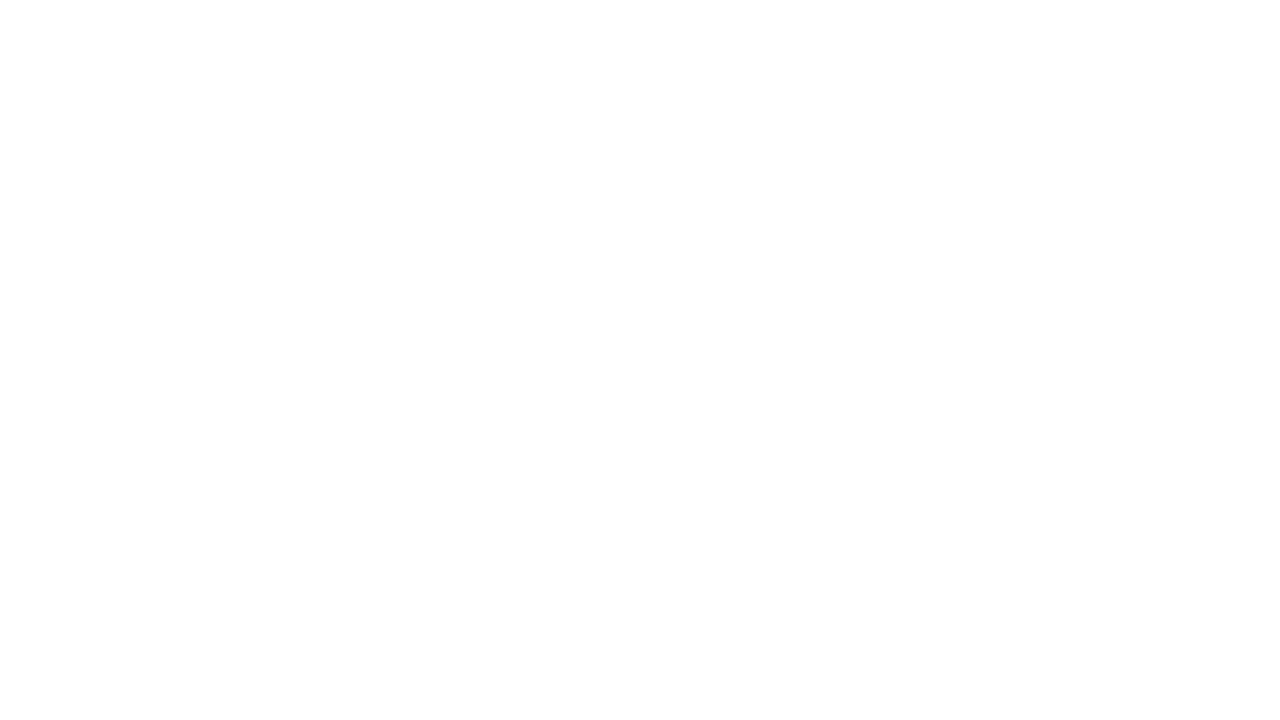

Navigated to PlayCanvas website (iteration 1 of 20)
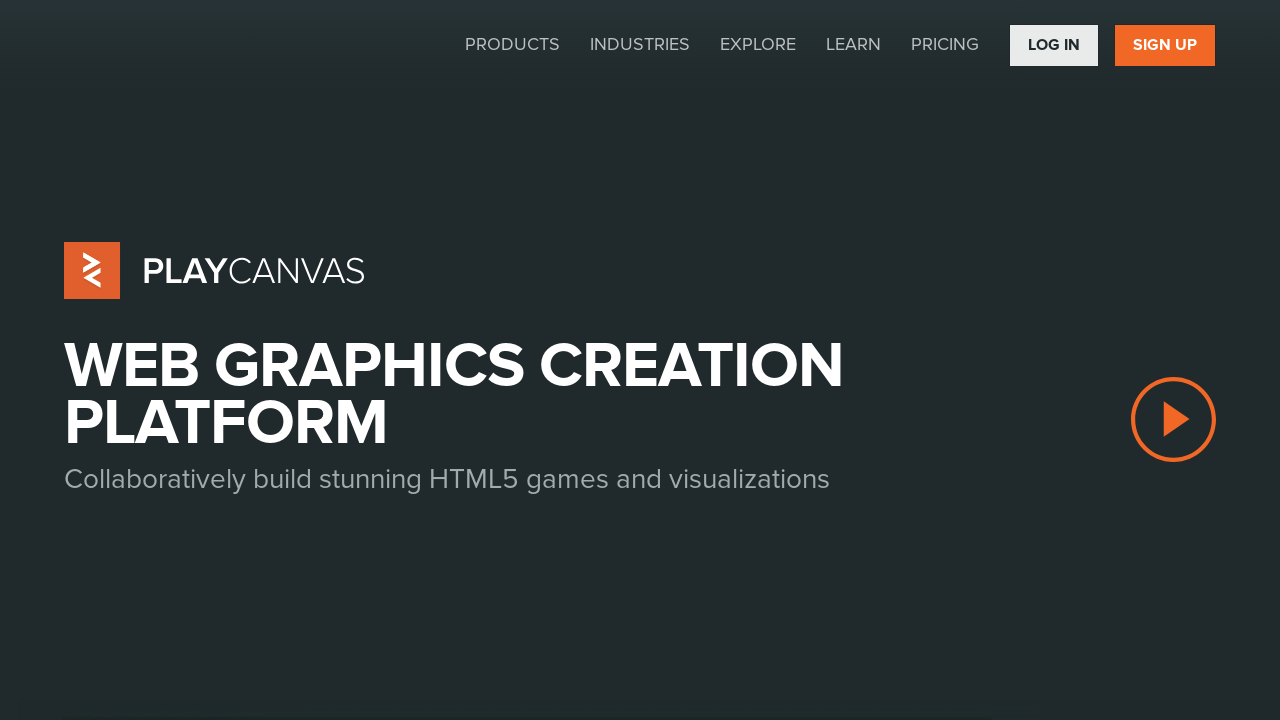

Waited 2 seconds after page load (iteration 1)
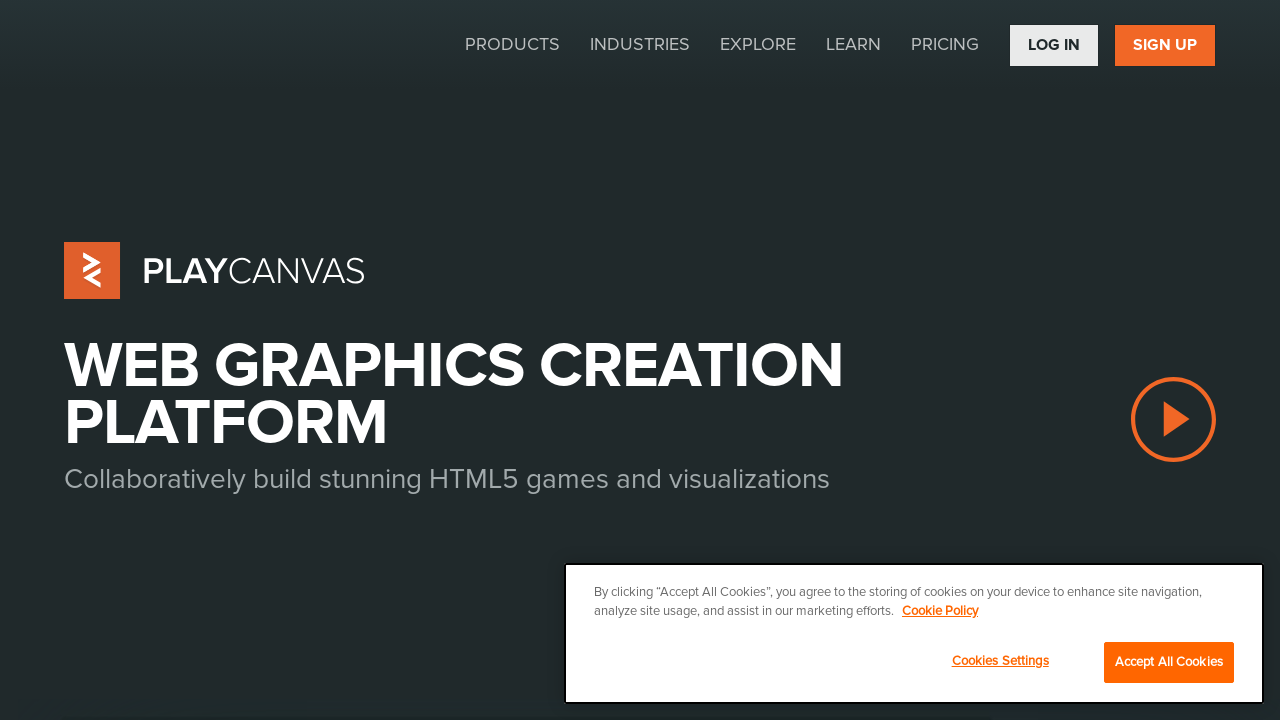

Waited 1 second before navigation iteration 2
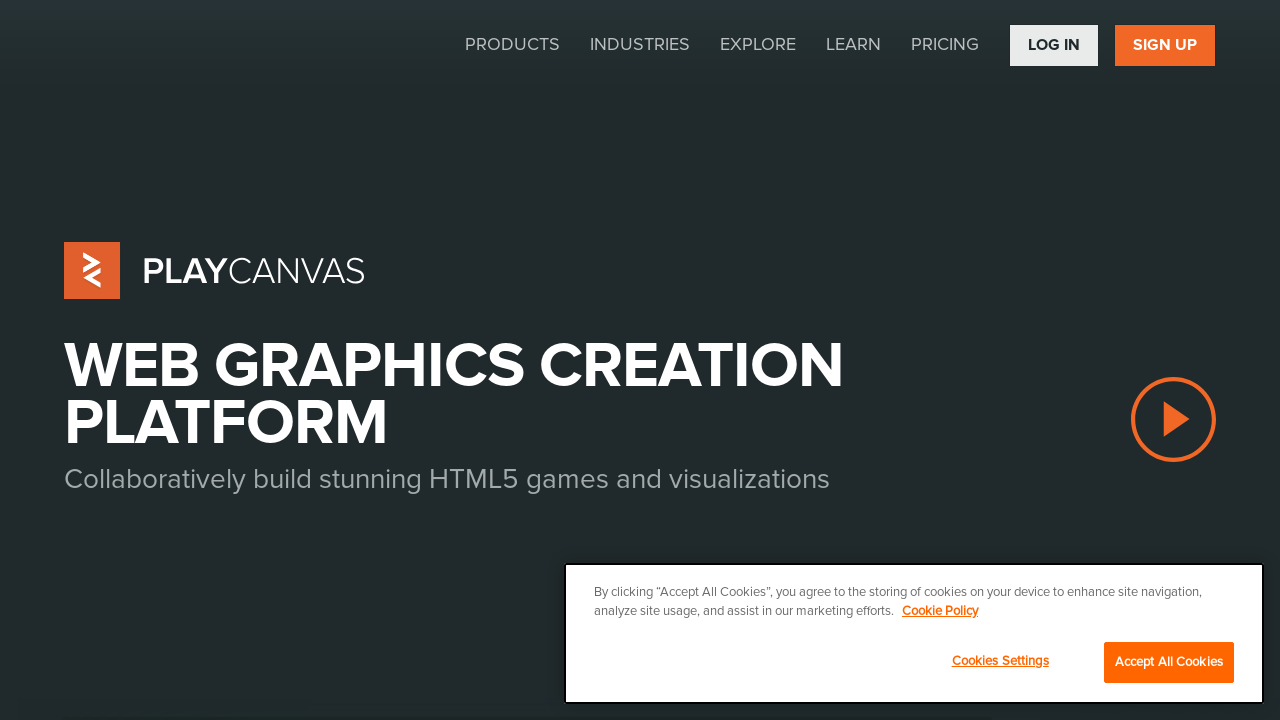

Navigated to PlayCanvas website (iteration 2 of 20)
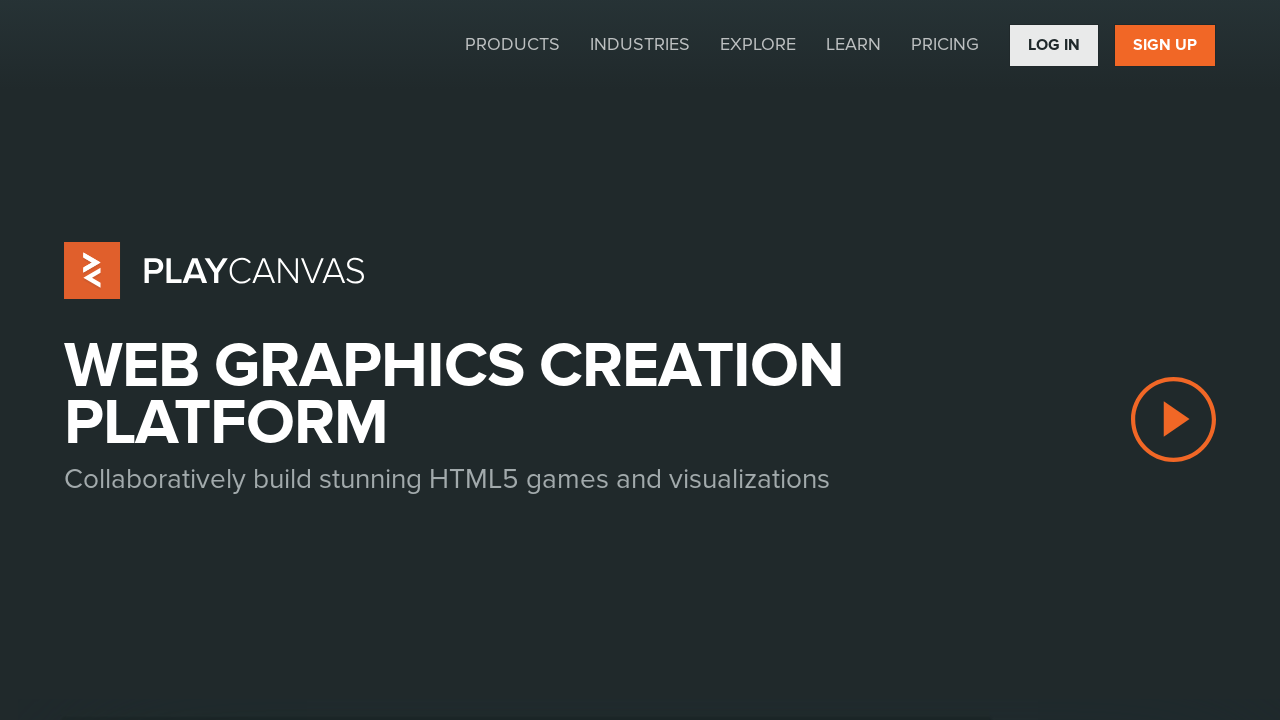

Waited 2 seconds after page load (iteration 2)
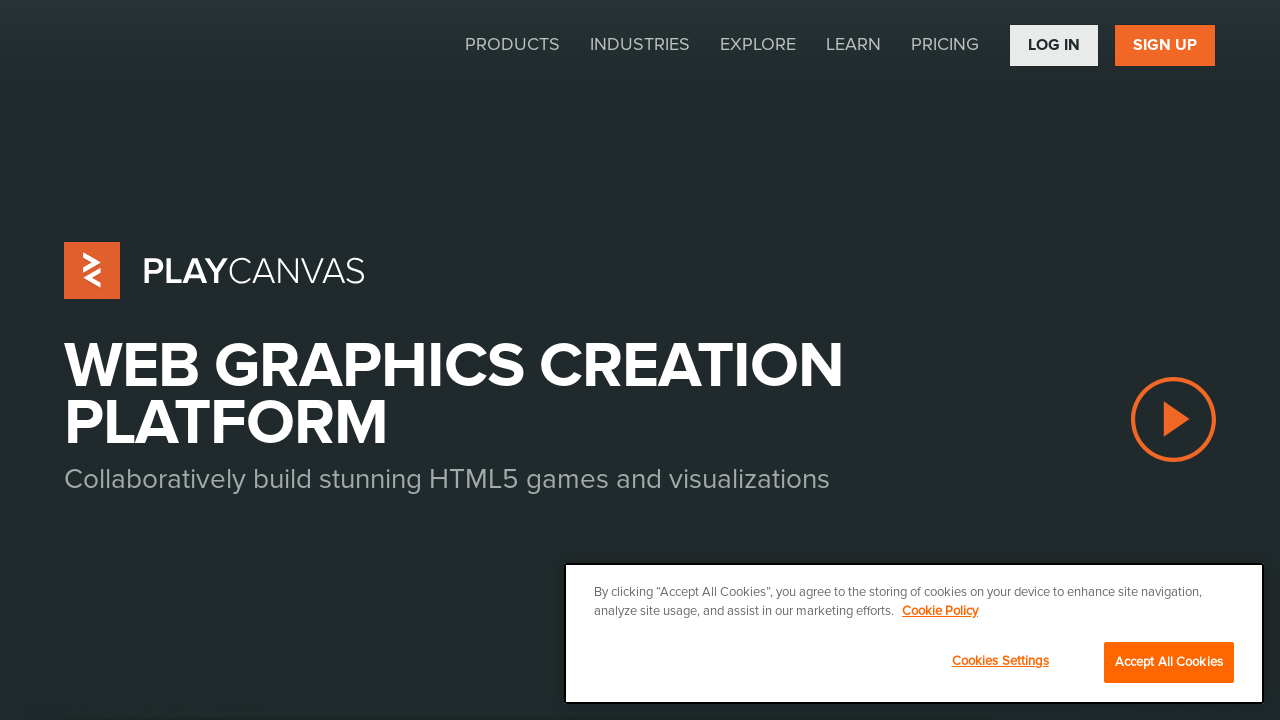

Waited 1 second before navigation iteration 3
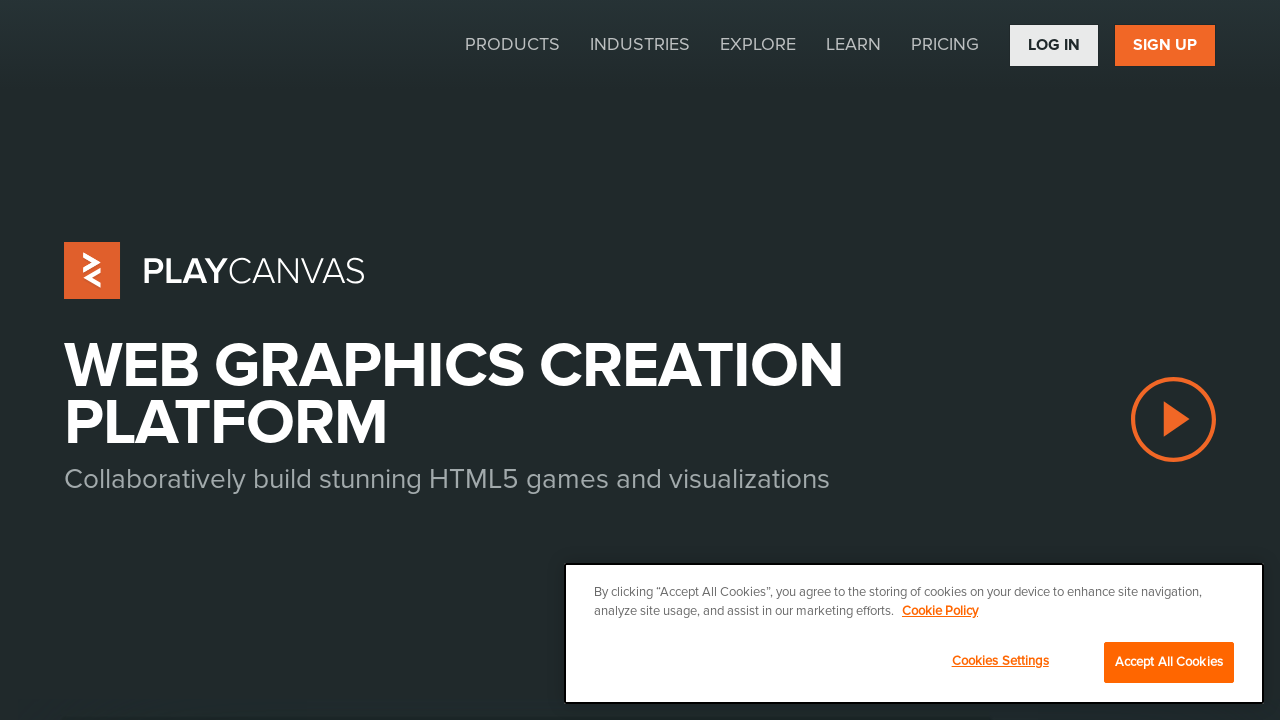

Navigated to PlayCanvas website (iteration 3 of 20)
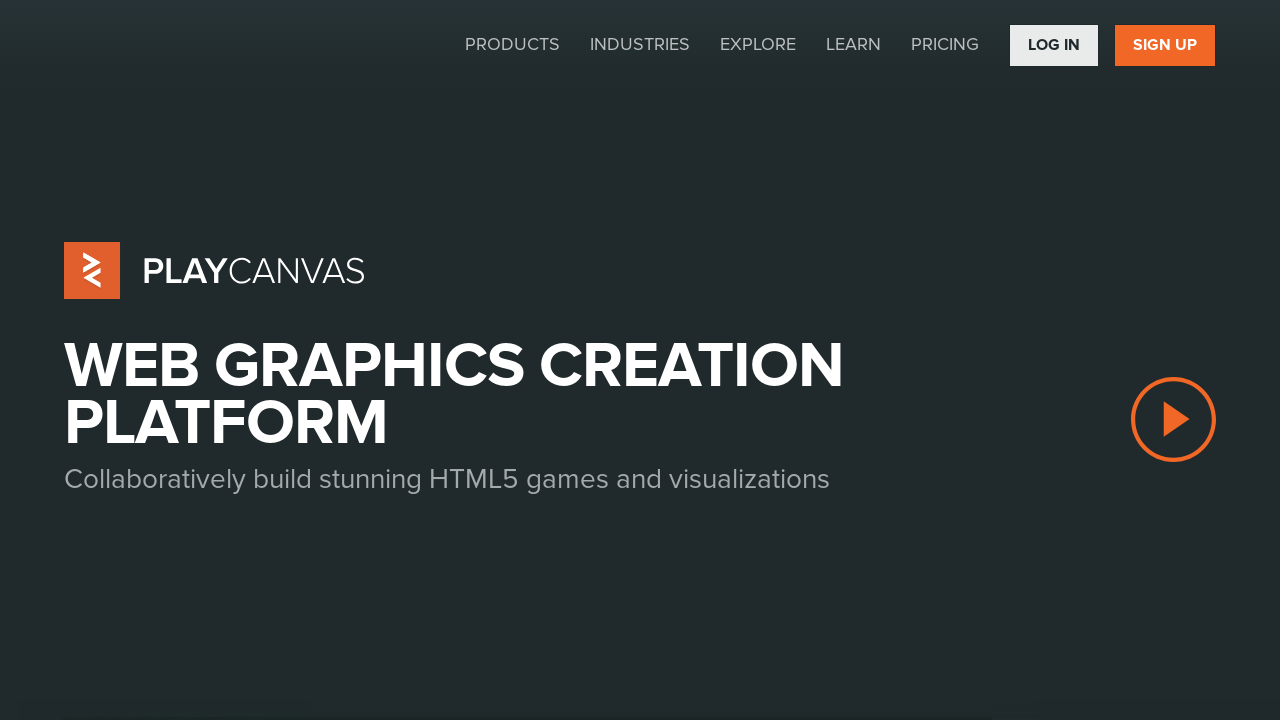

Waited 2 seconds after page load (iteration 3)
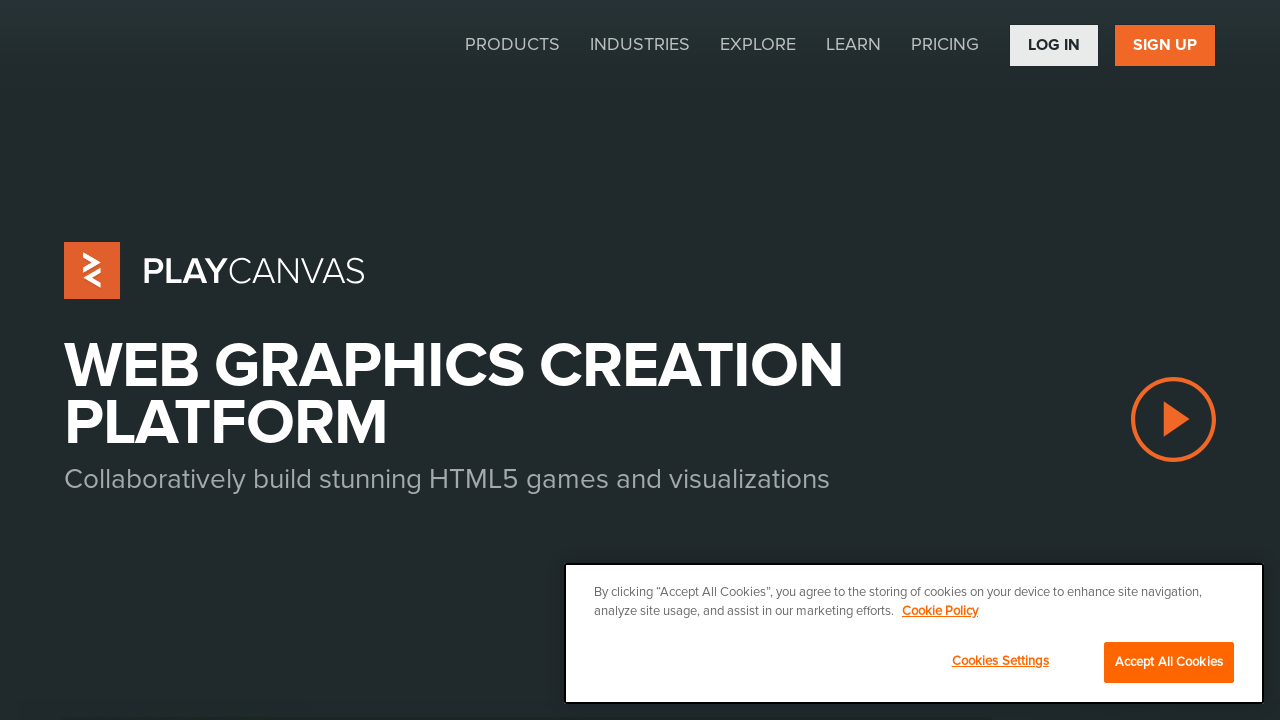

Waited 1 second before navigation iteration 4
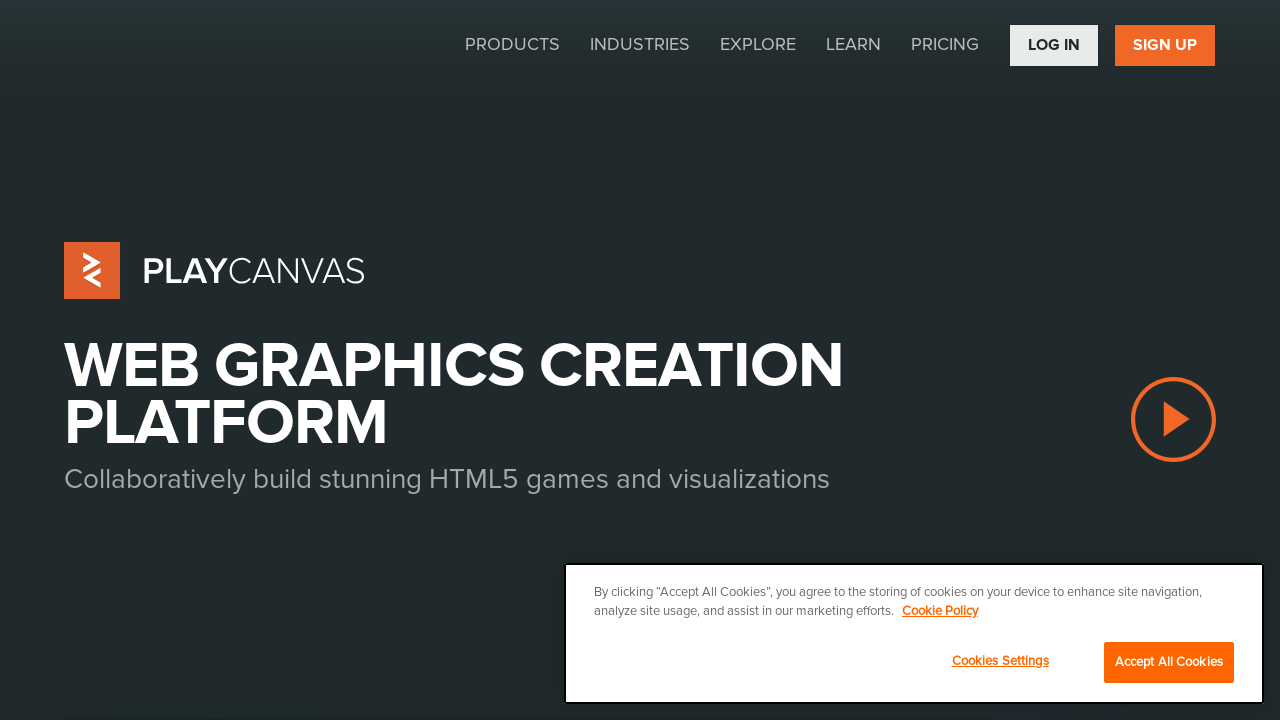

Navigated to PlayCanvas website (iteration 4 of 20)
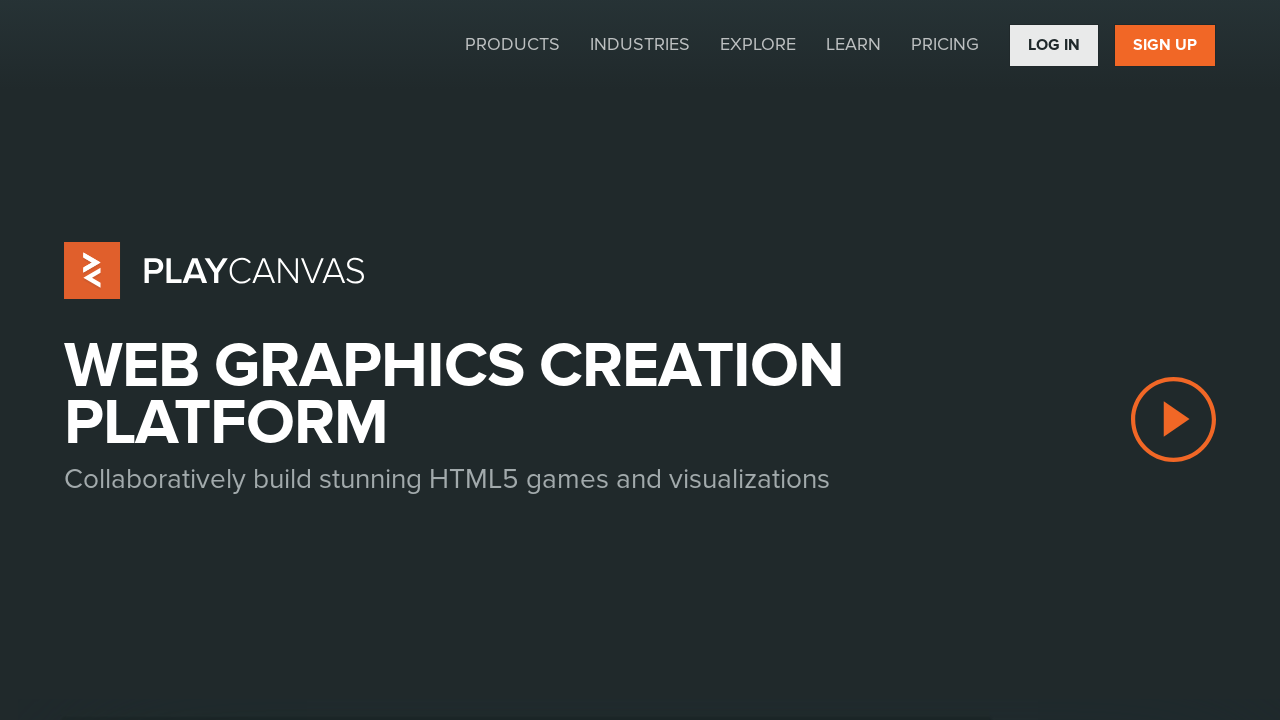

Waited 2 seconds after page load (iteration 4)
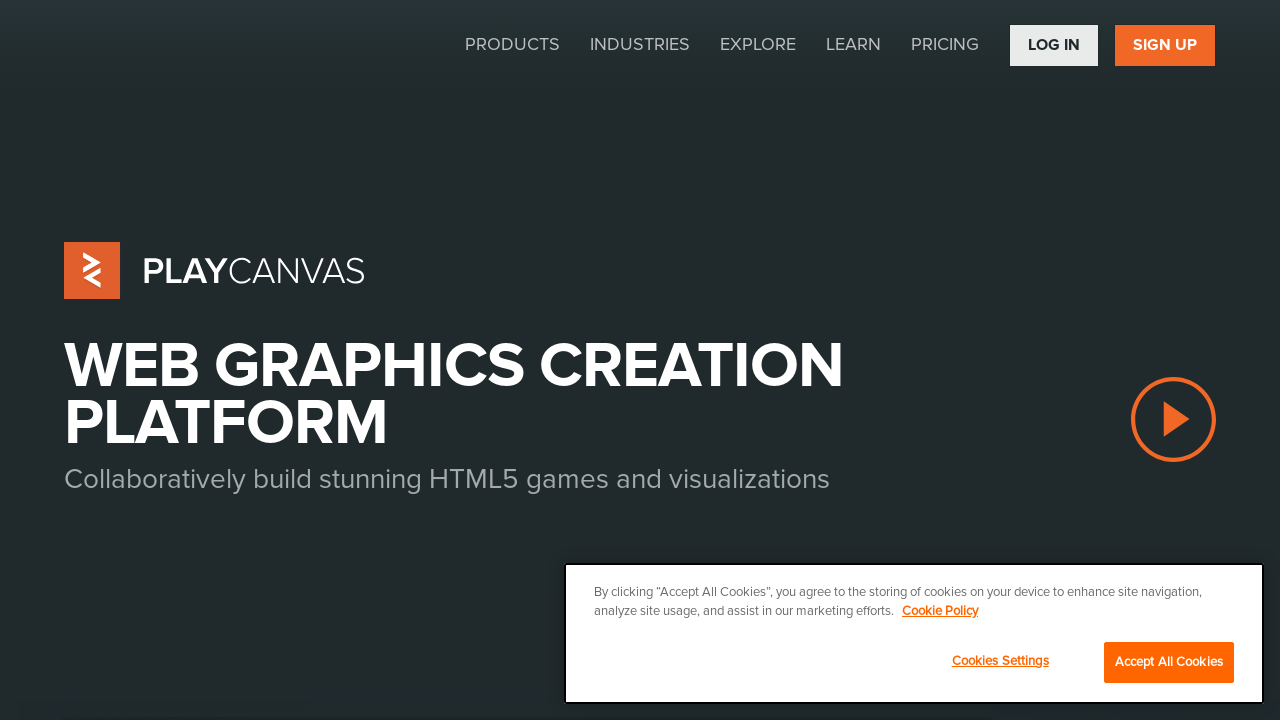

Waited 1 second before navigation iteration 5
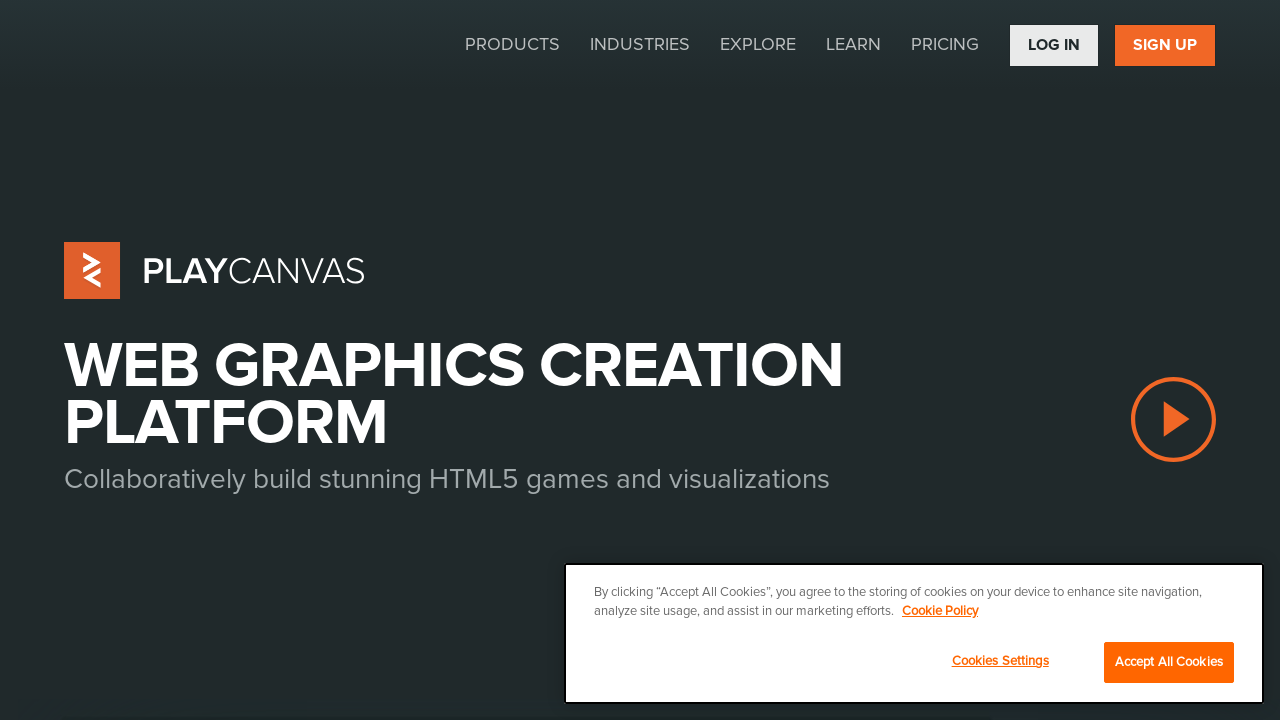

Navigated to PlayCanvas website (iteration 5 of 20)
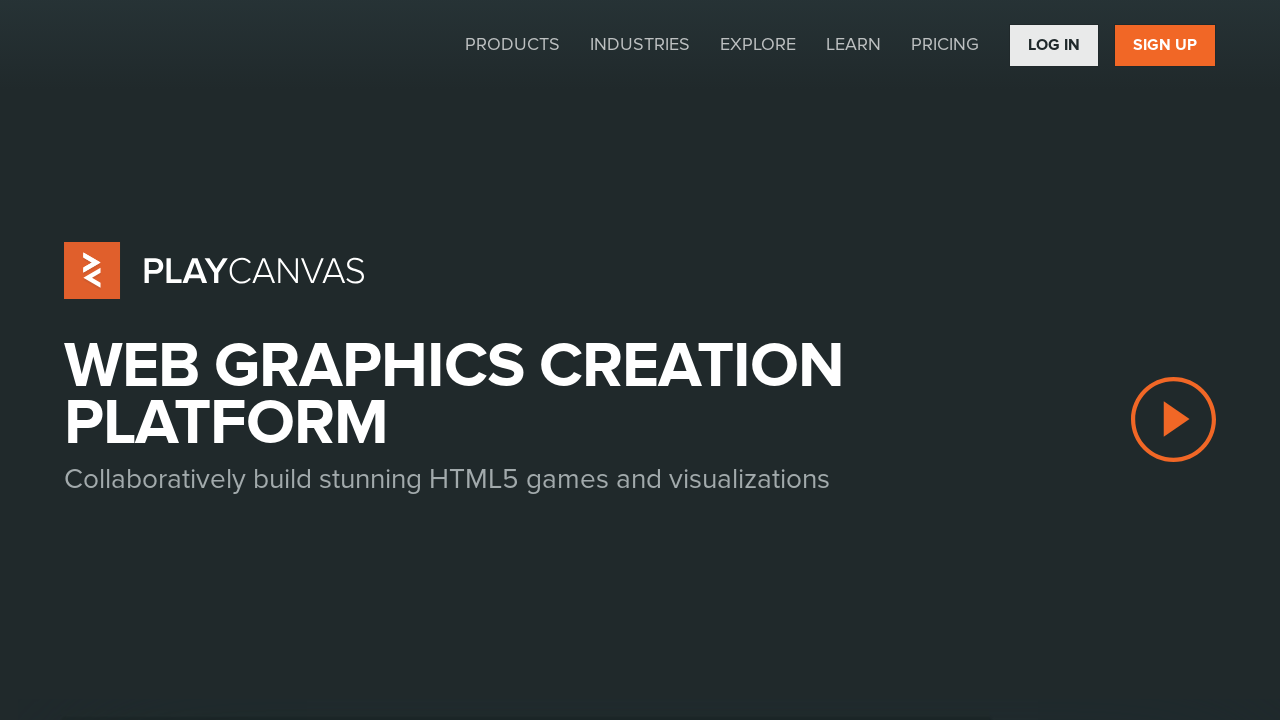

Waited 2 seconds after page load (iteration 5)
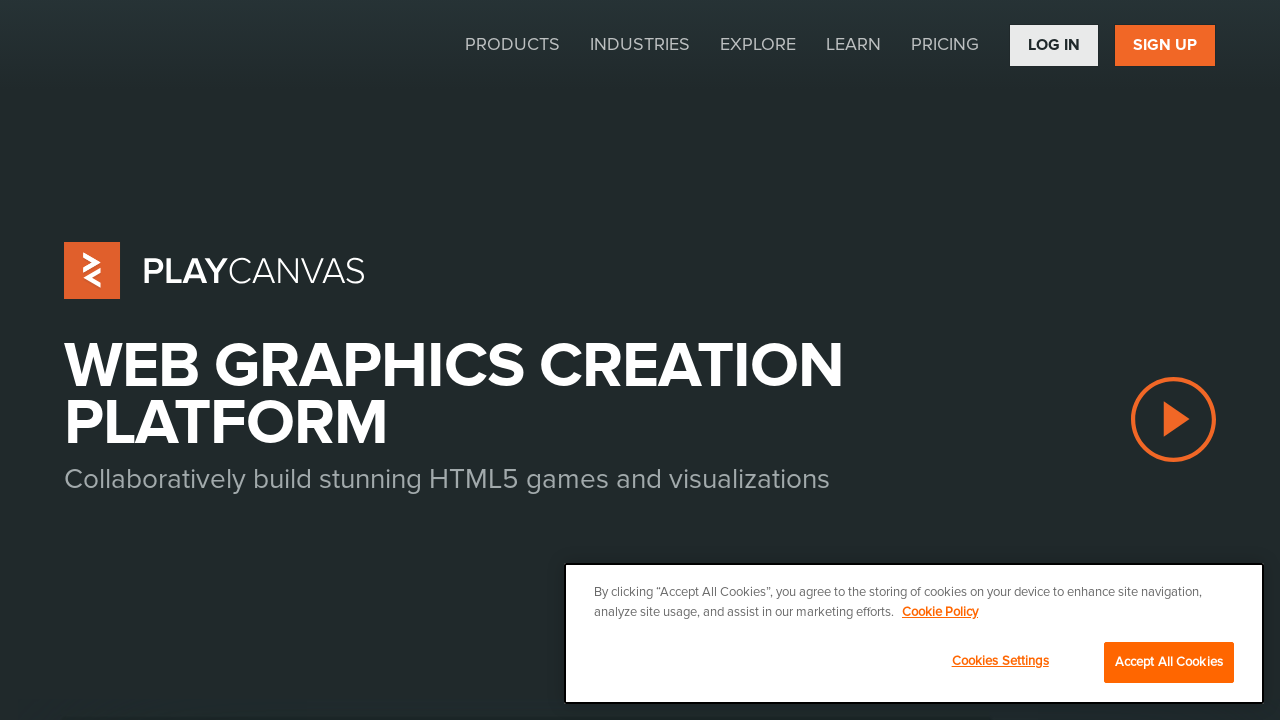

Waited 1 second before navigation iteration 6
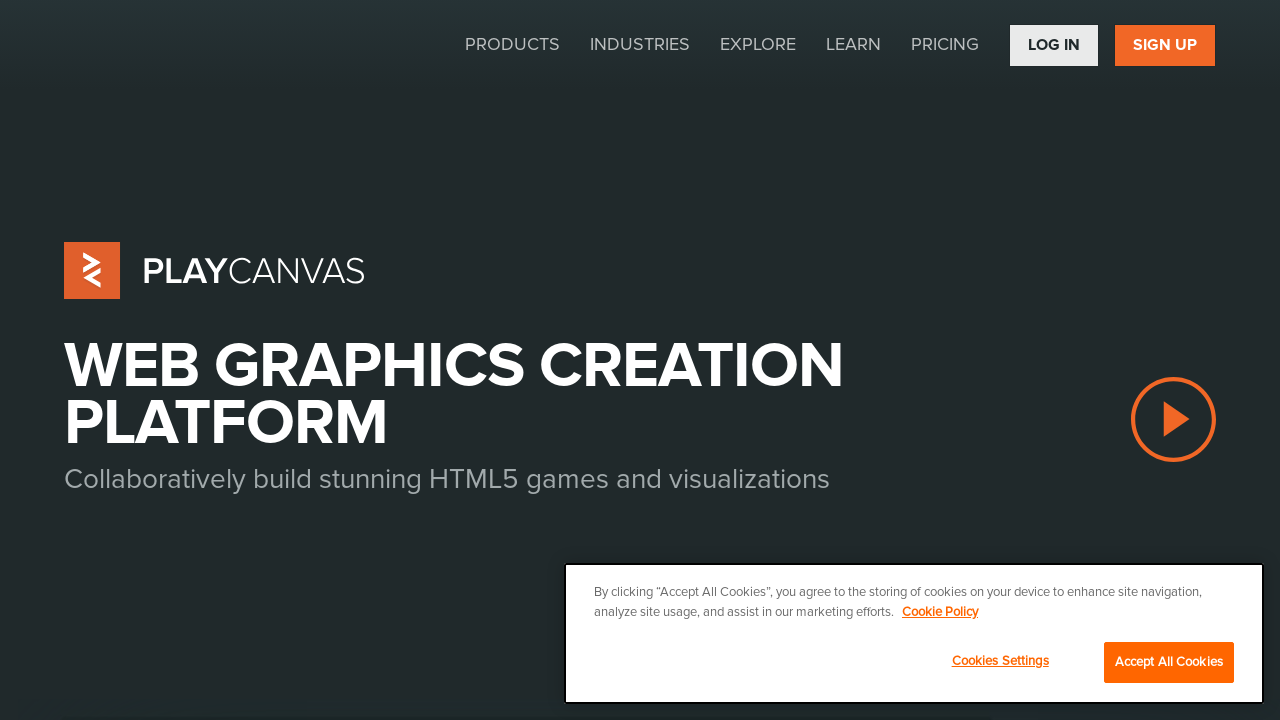

Navigated to PlayCanvas website (iteration 6 of 20)
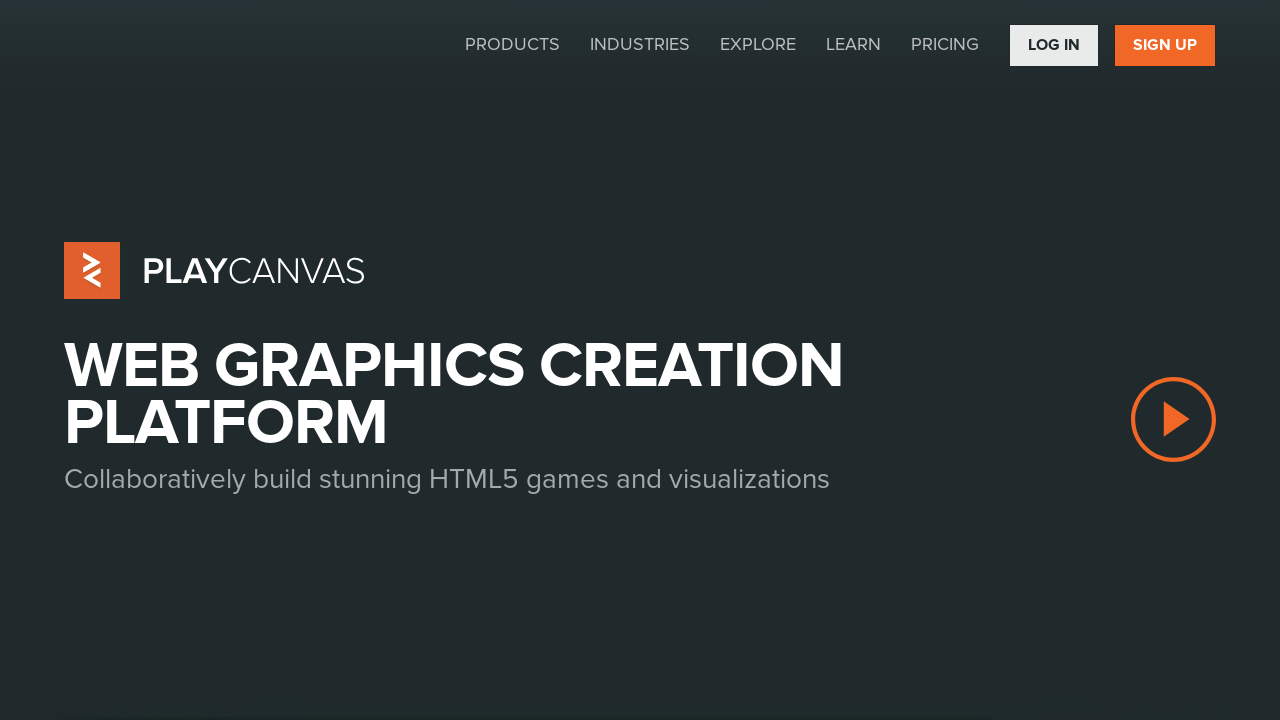

Waited 2 seconds after page load (iteration 6)
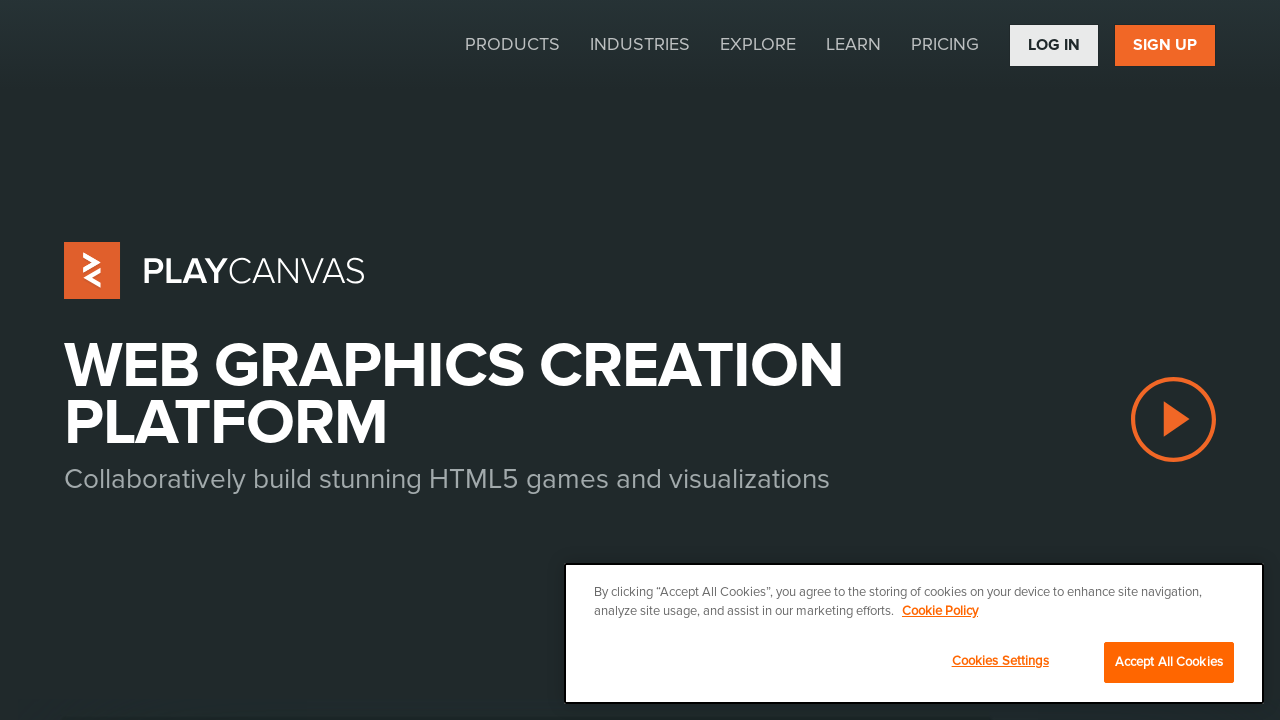

Waited 1 second before navigation iteration 7
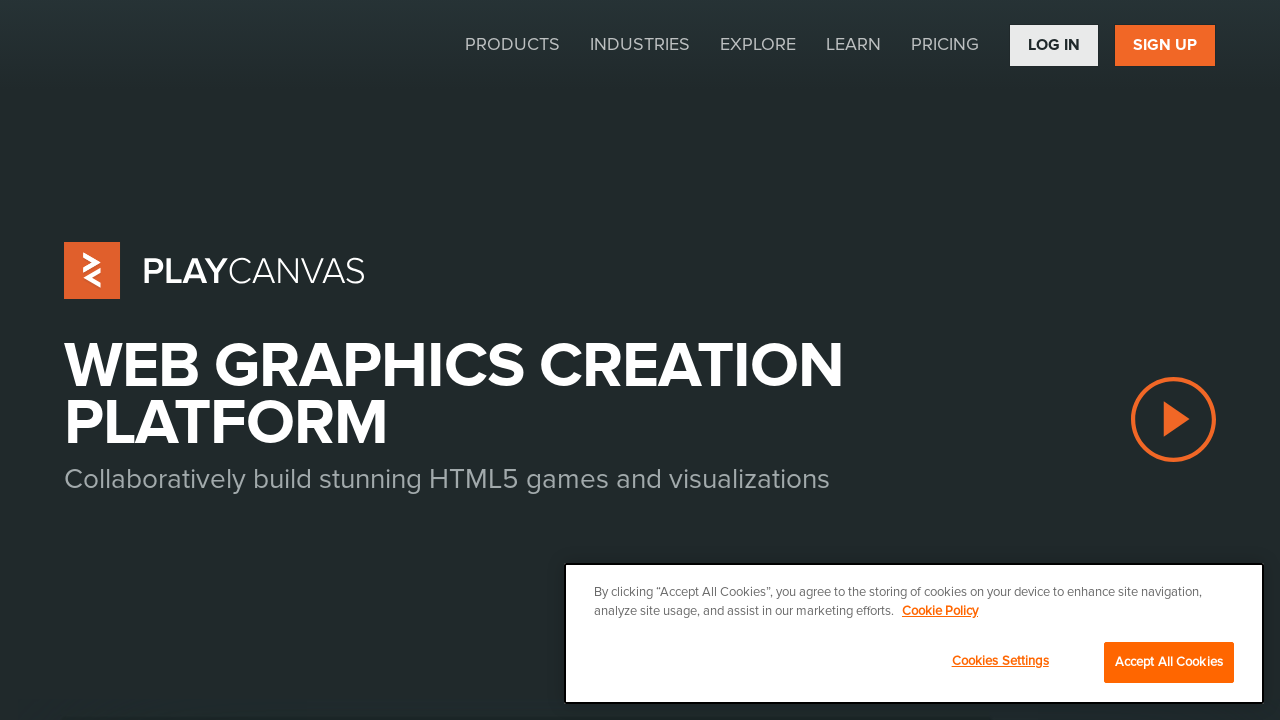

Navigated to PlayCanvas website (iteration 7 of 20)
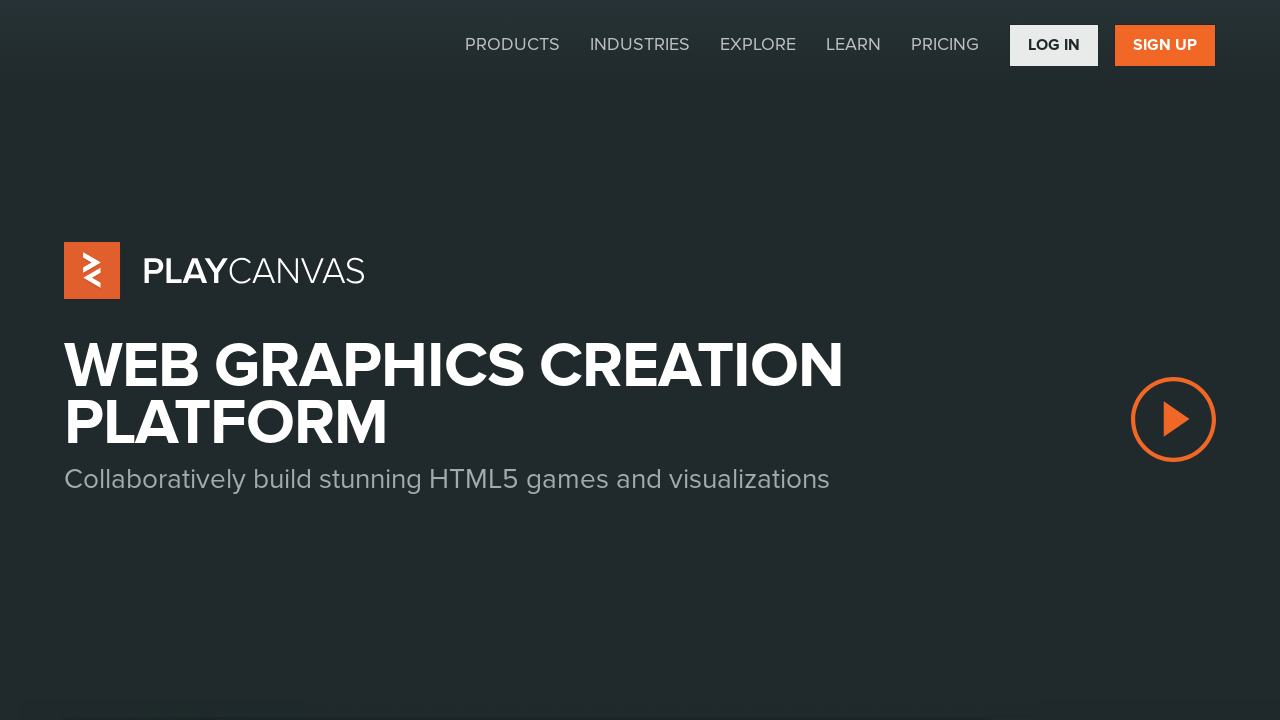

Waited 2 seconds after page load (iteration 7)
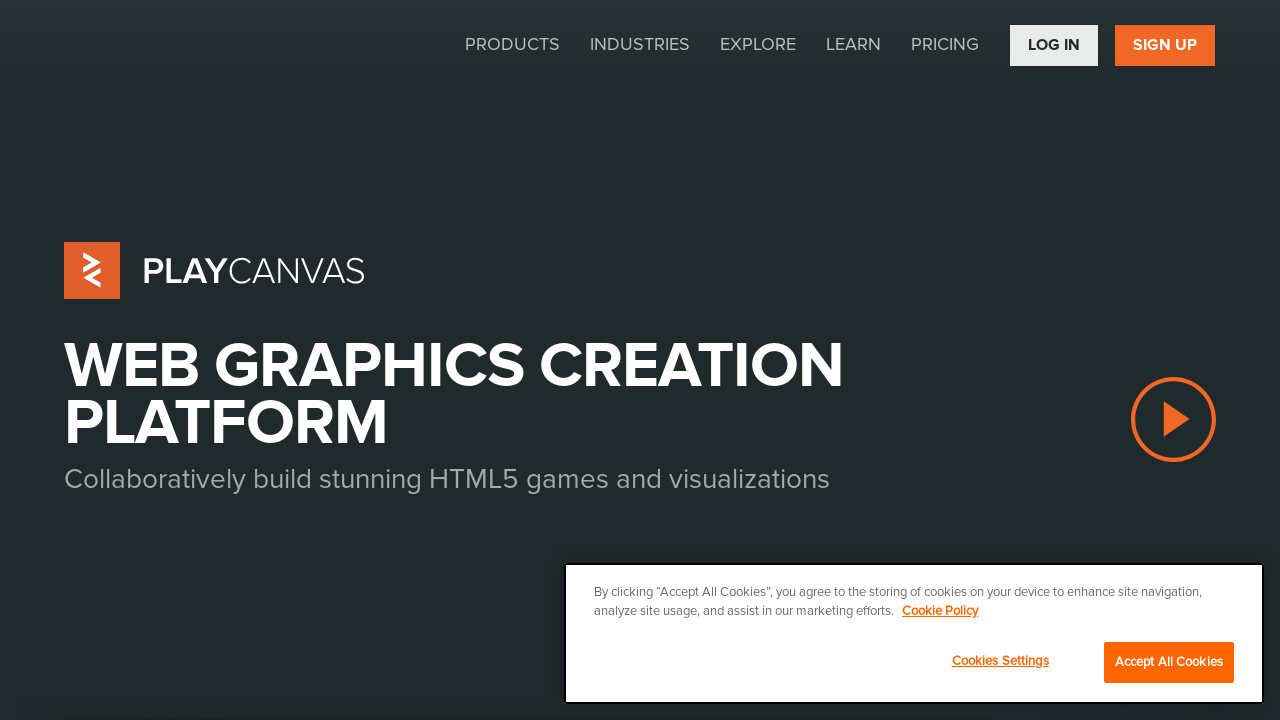

Waited 1 second before navigation iteration 8
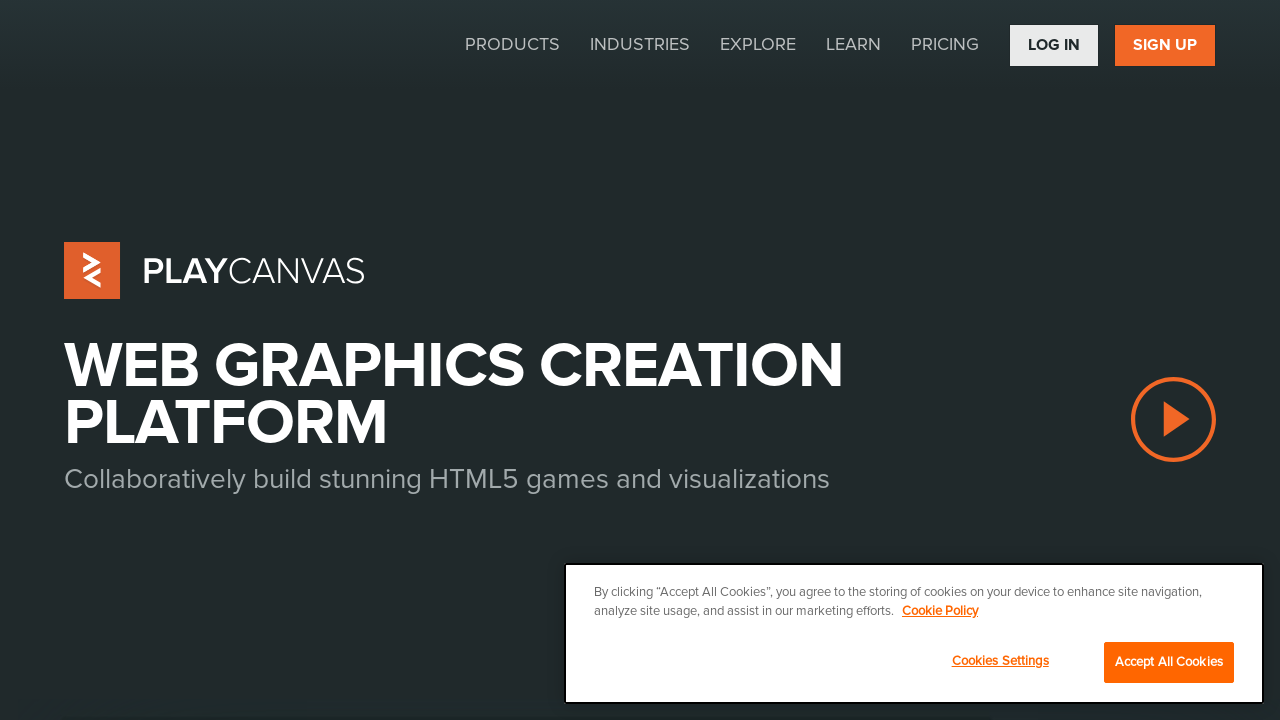

Navigated to PlayCanvas website (iteration 8 of 20)
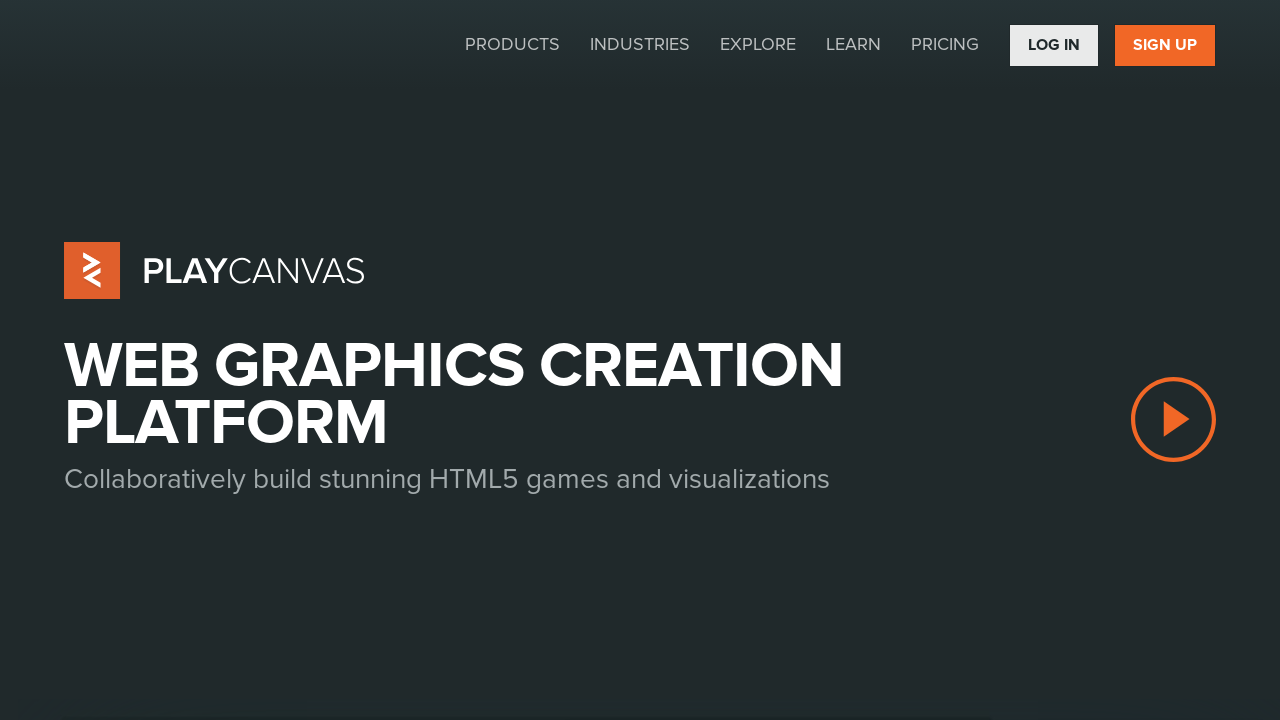

Waited 2 seconds after page load (iteration 8)
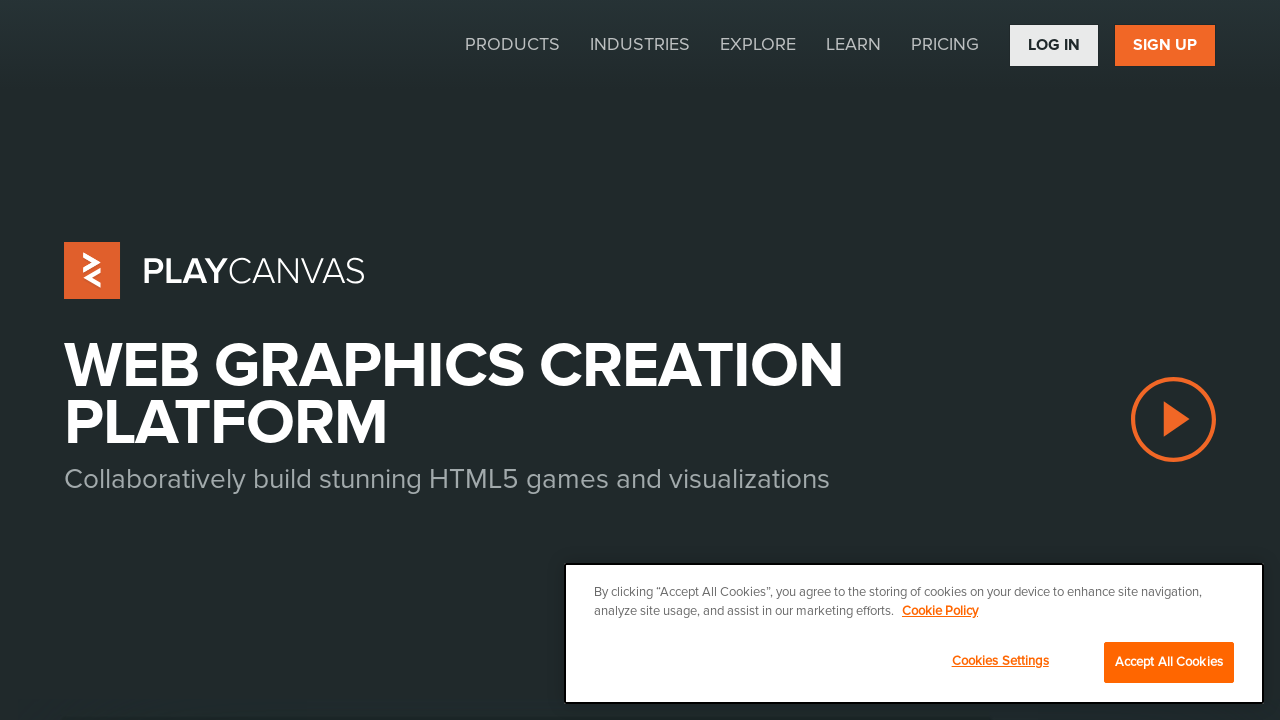

Waited 1 second before navigation iteration 9
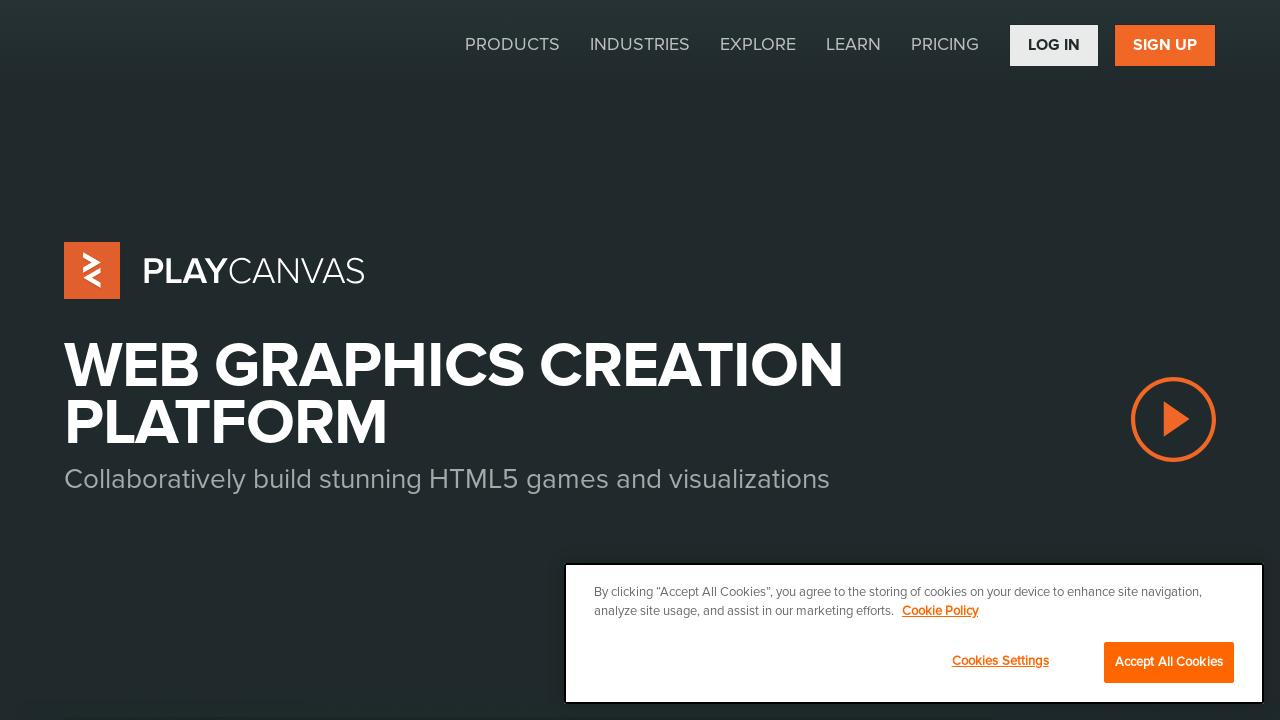

Navigated to PlayCanvas website (iteration 9 of 20)
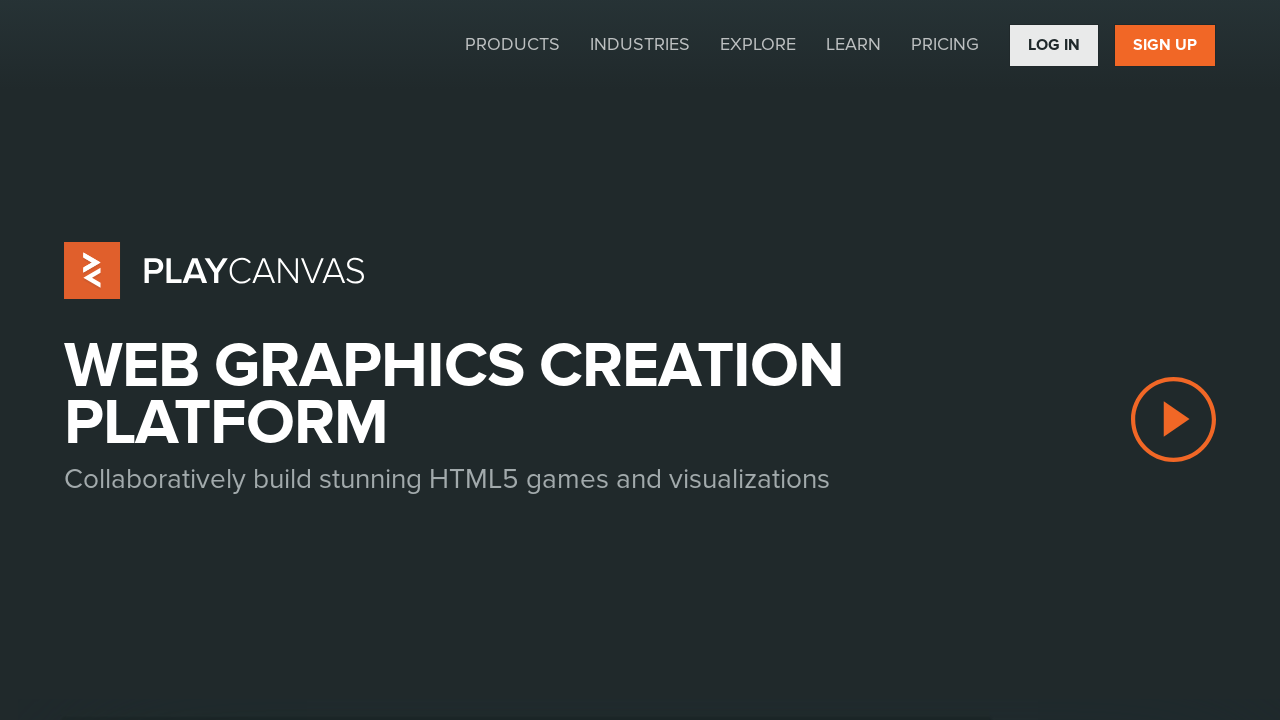

Waited 2 seconds after page load (iteration 9)
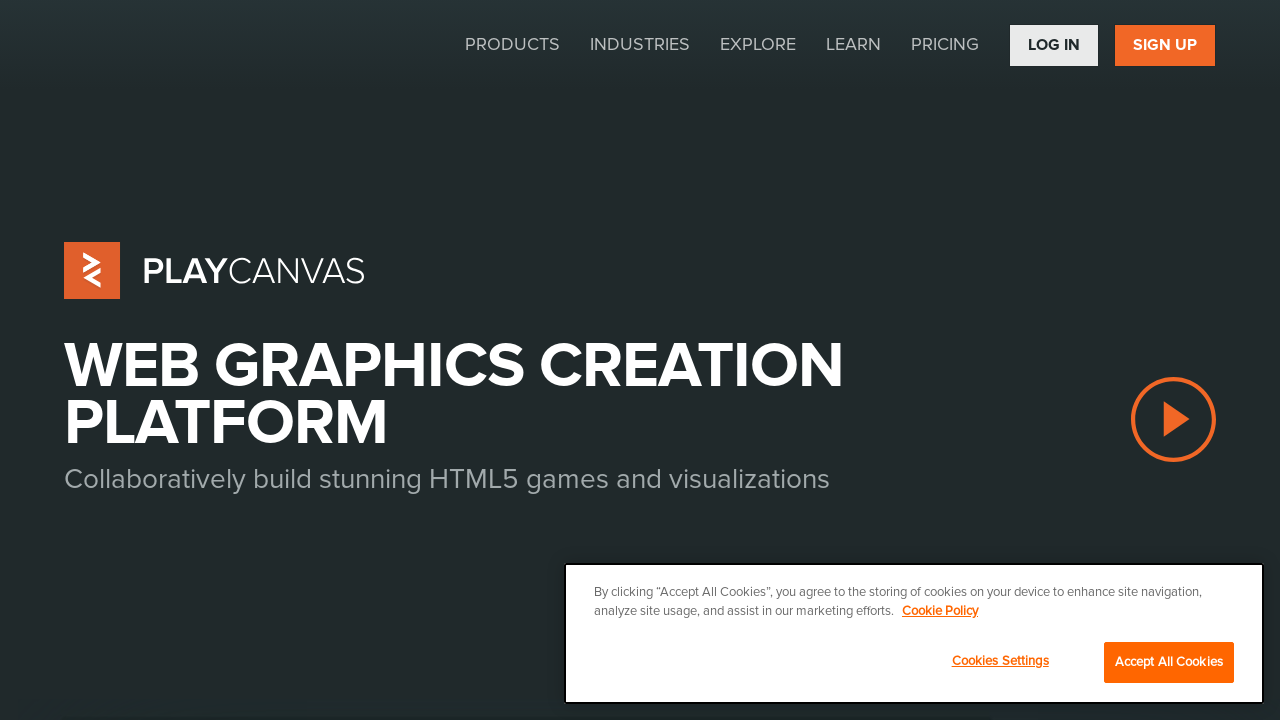

Waited 1 second before navigation iteration 10
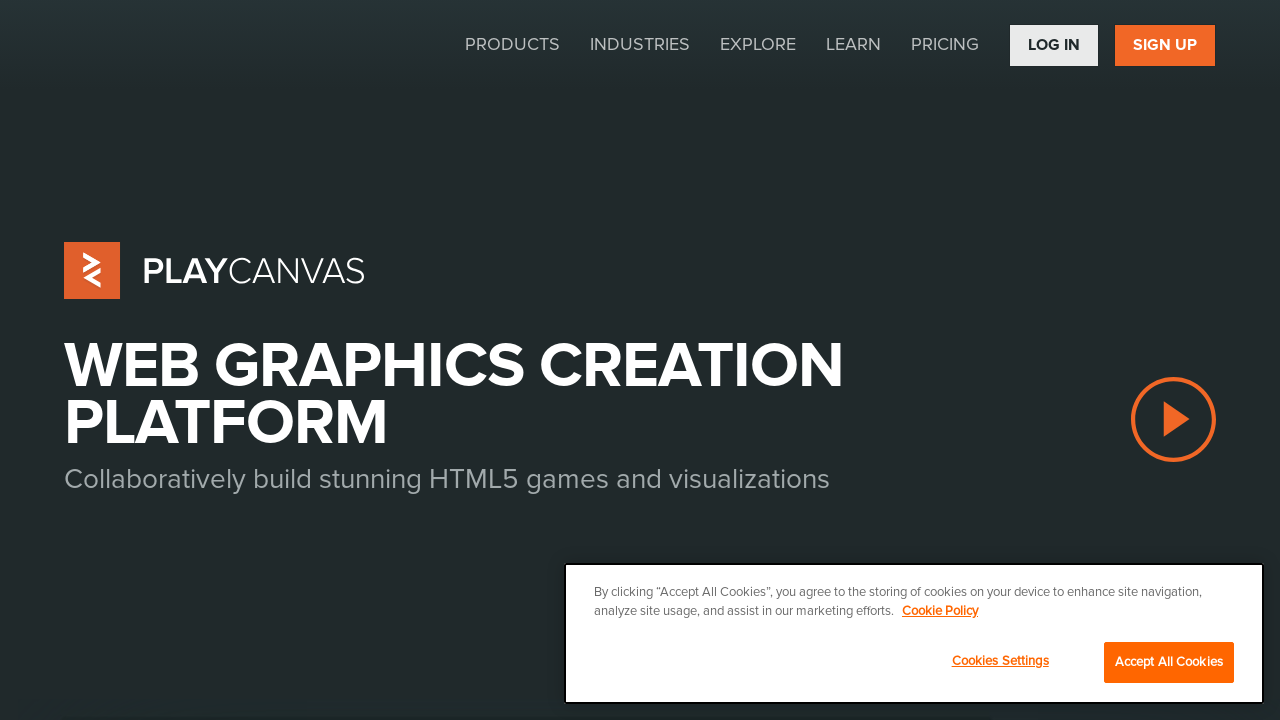

Navigated to PlayCanvas website (iteration 10 of 20)
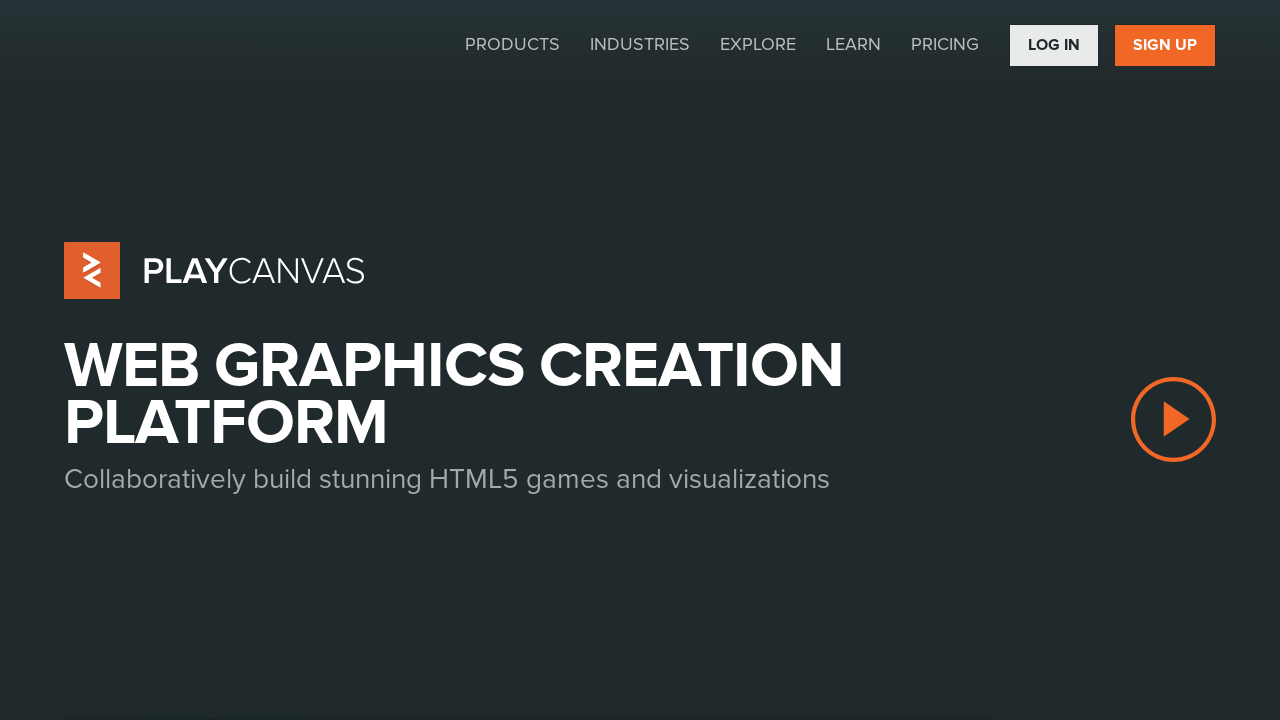

Waited 2 seconds after page load (iteration 10)
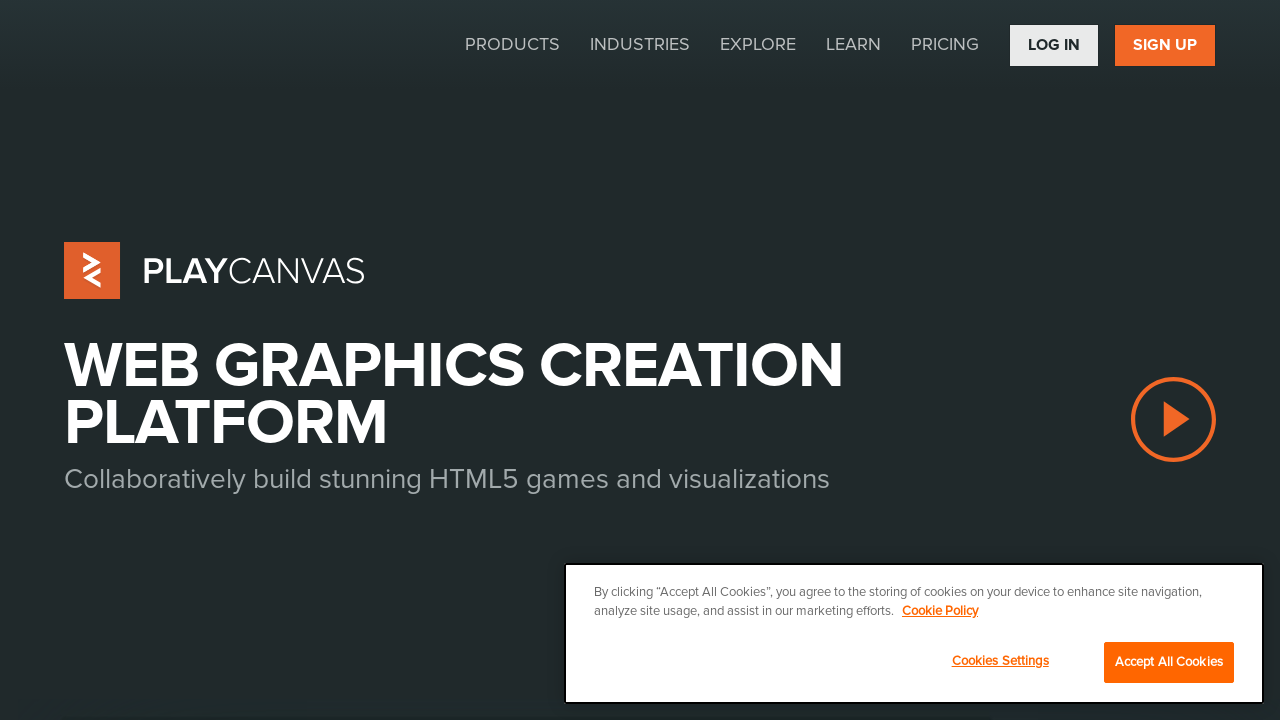

Waited 1 second before navigation iteration 11
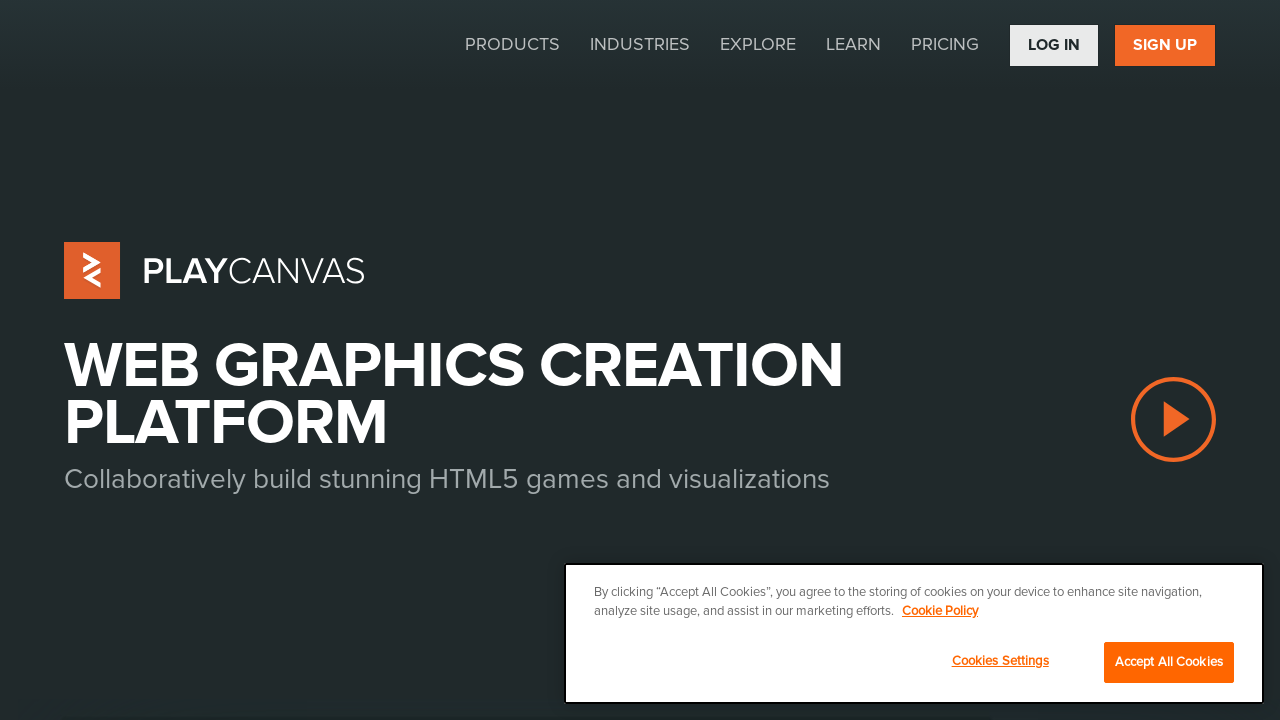

Navigated to PlayCanvas website (iteration 11 of 20)
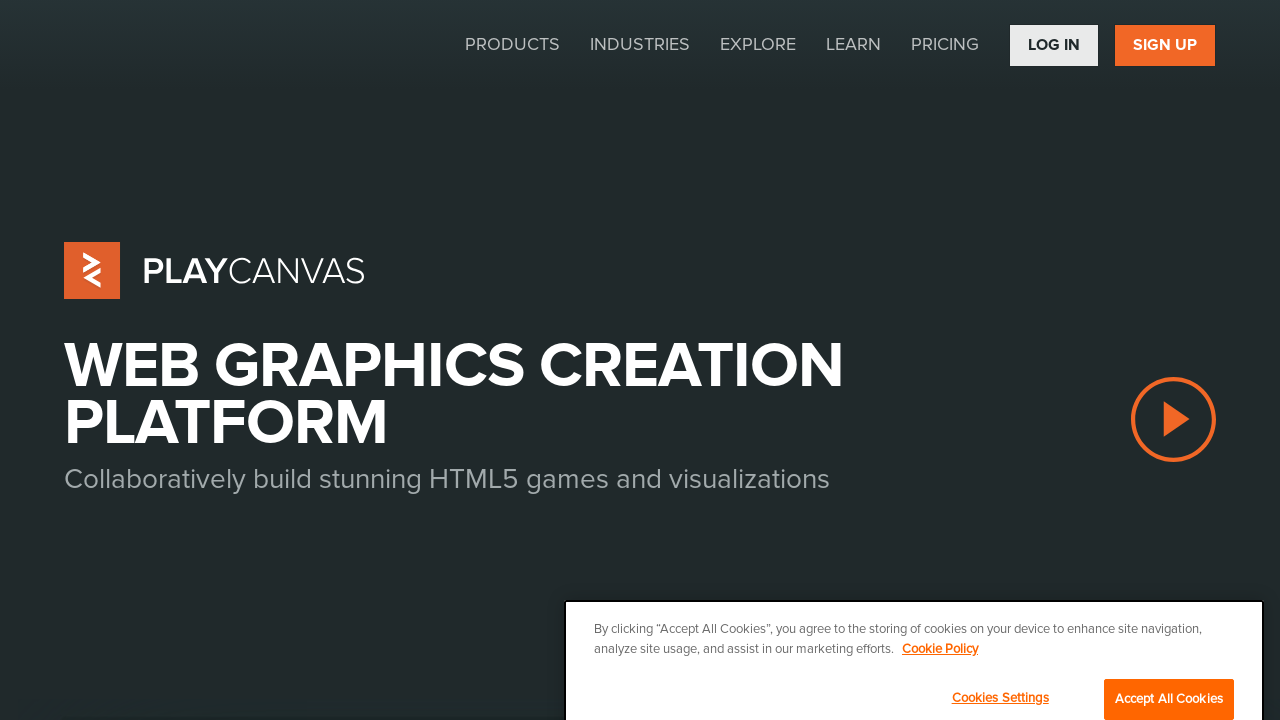

Waited 2 seconds after page load (iteration 11)
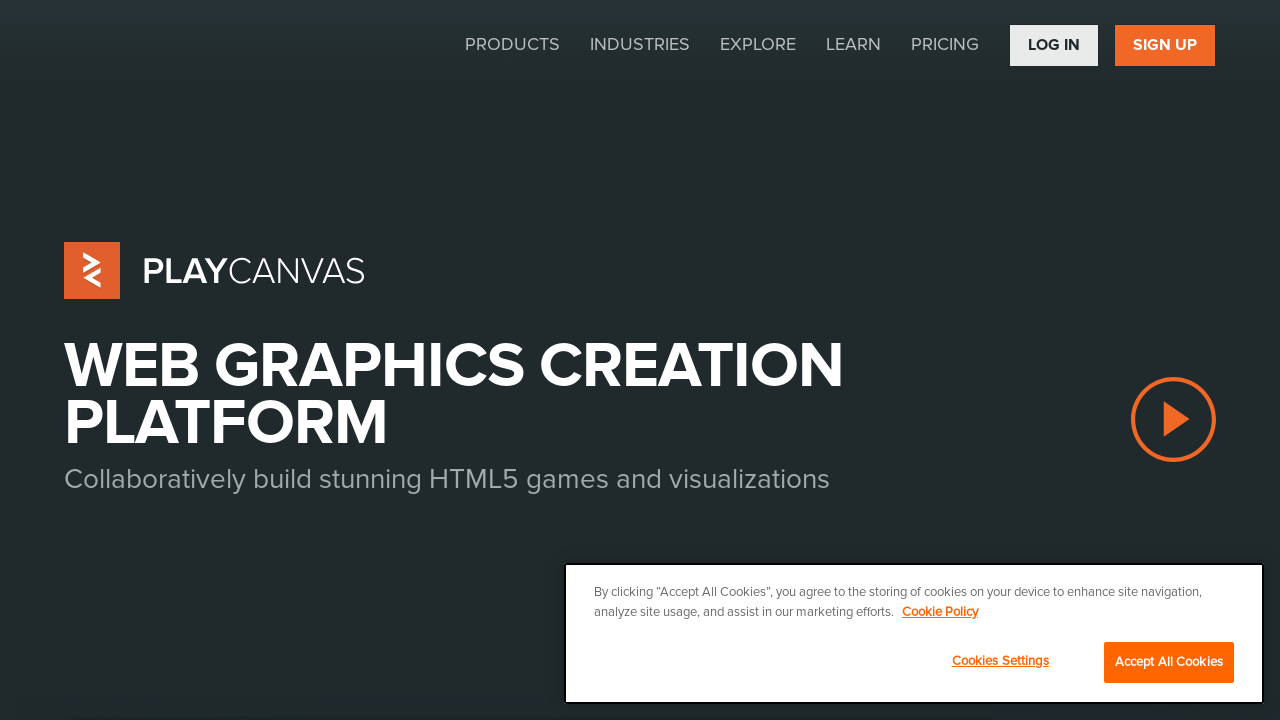

Waited 1 second before navigation iteration 12
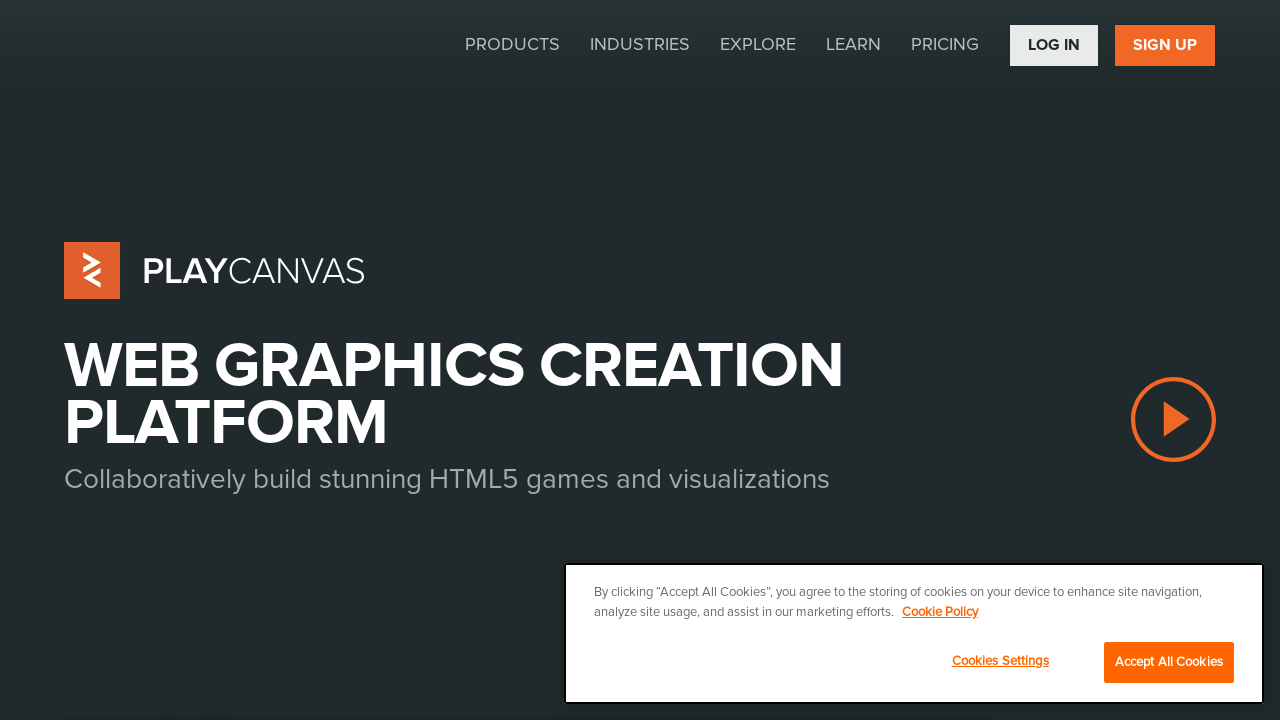

Navigated to PlayCanvas website (iteration 12 of 20)
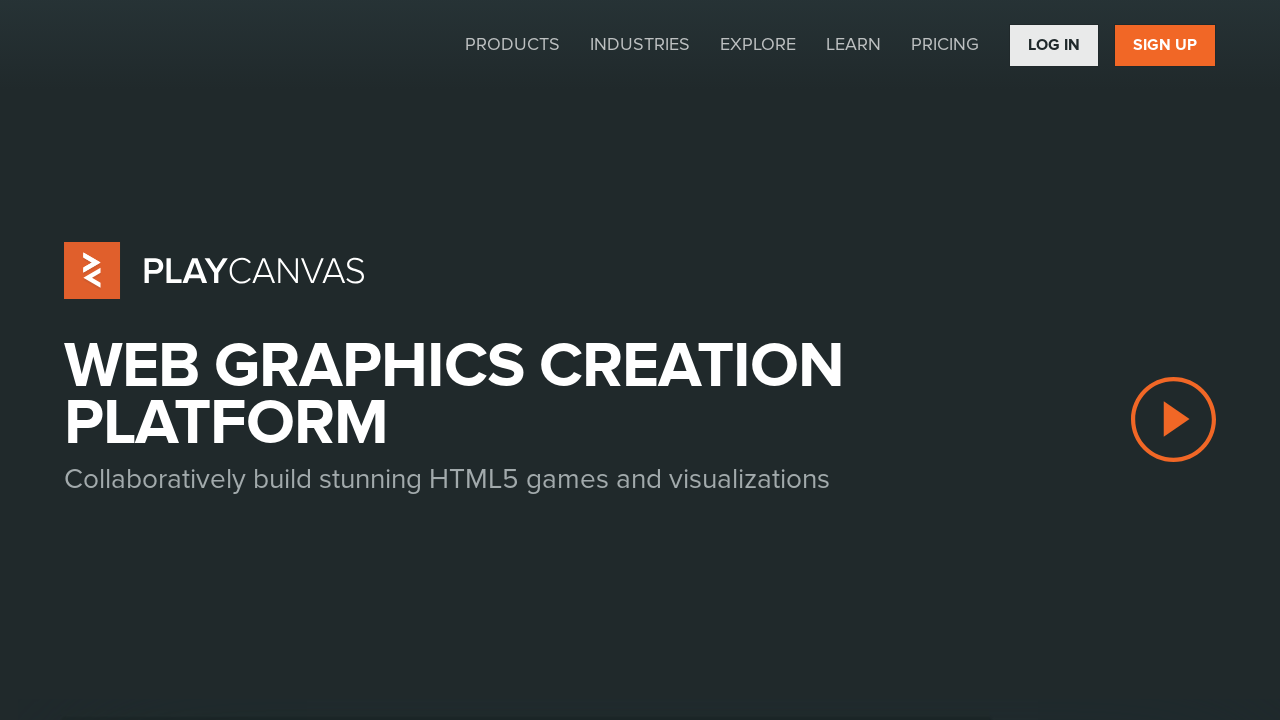

Waited 2 seconds after page load (iteration 12)
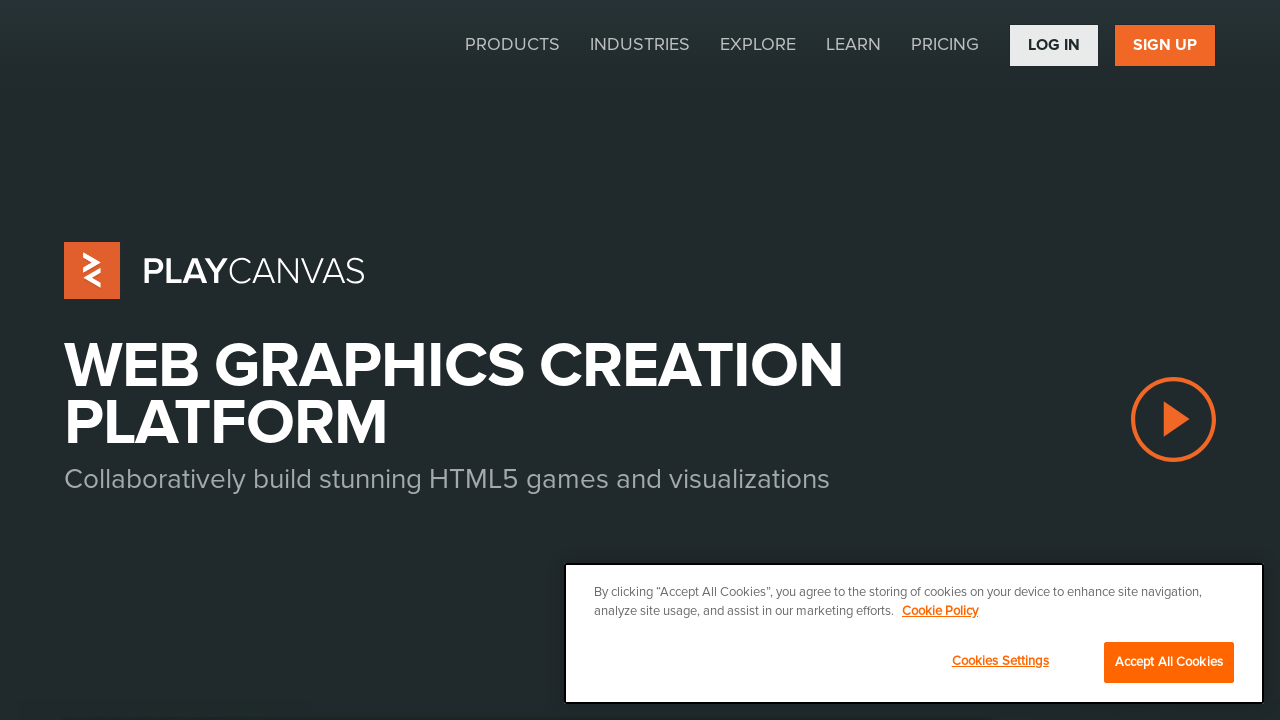

Waited 1 second before navigation iteration 13
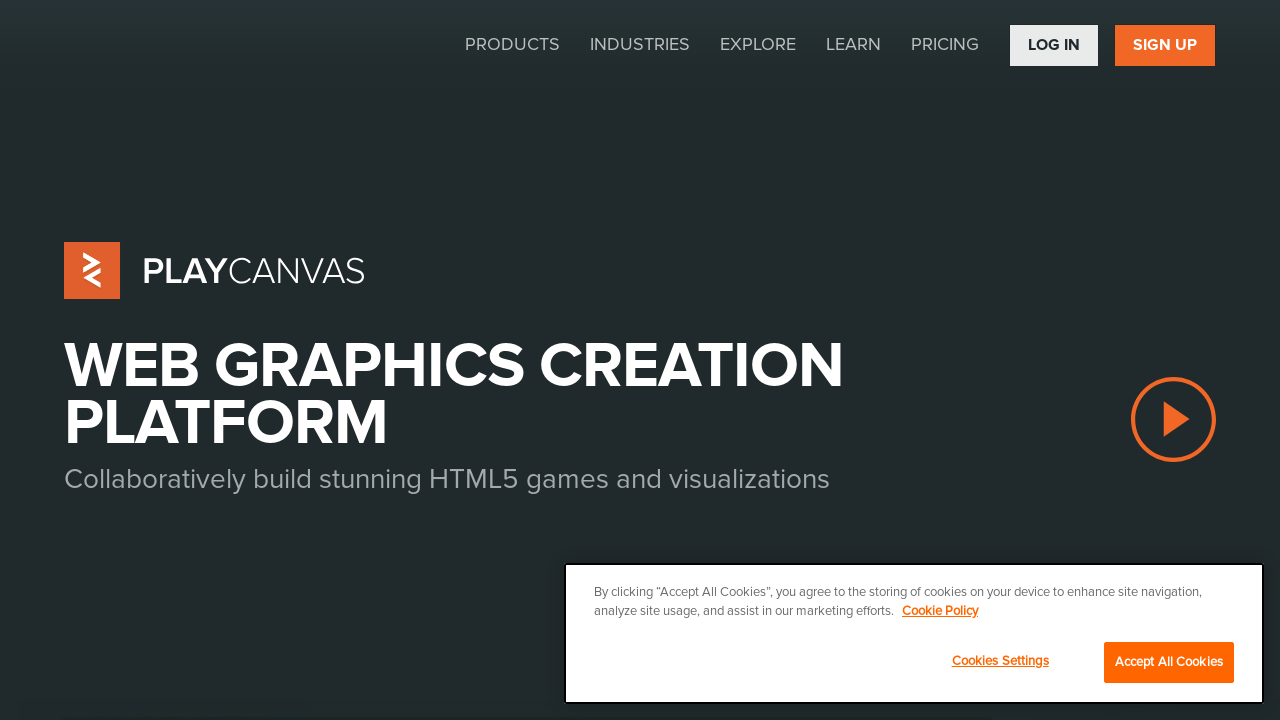

Navigated to PlayCanvas website (iteration 13 of 20)
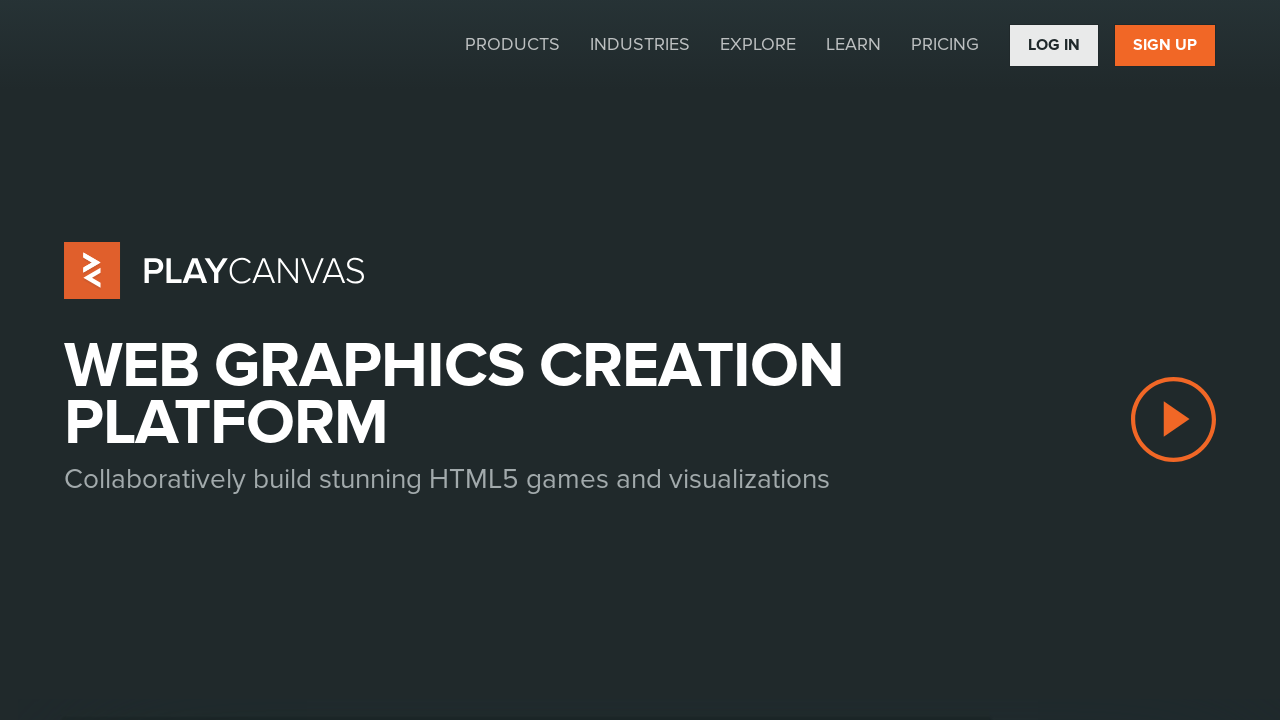

Waited 2 seconds after page load (iteration 13)
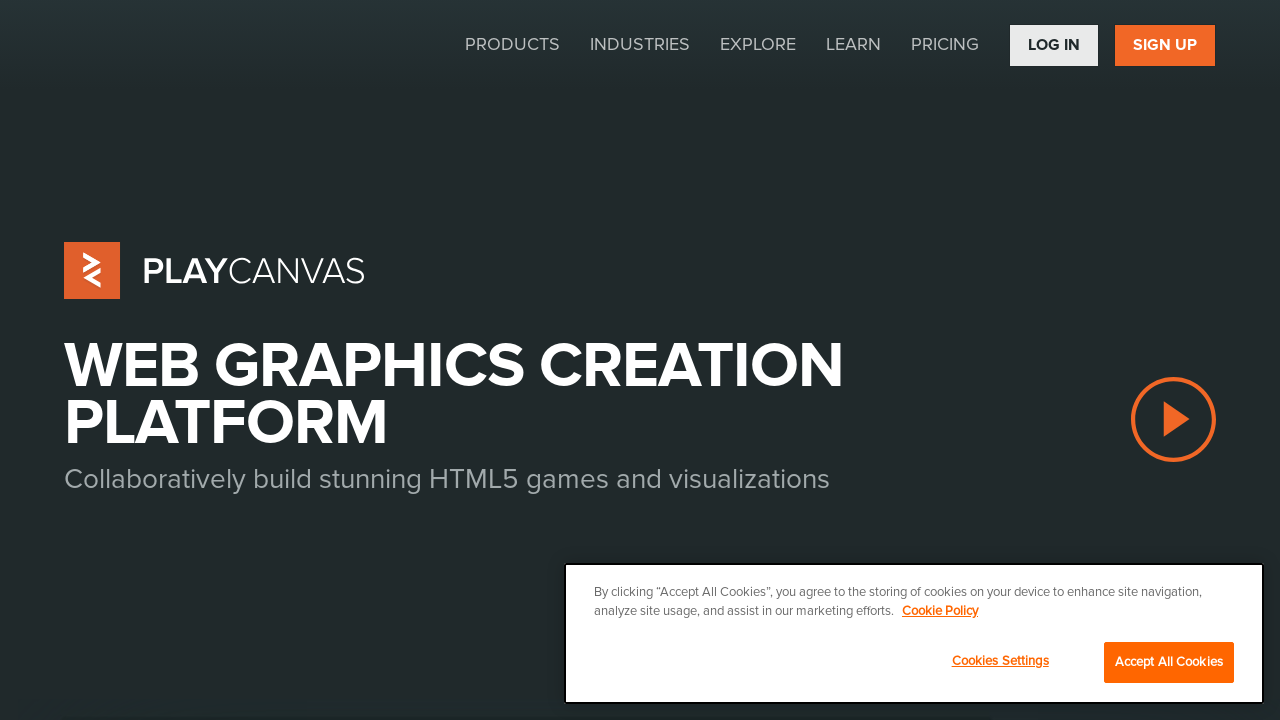

Waited 1 second before navigation iteration 14
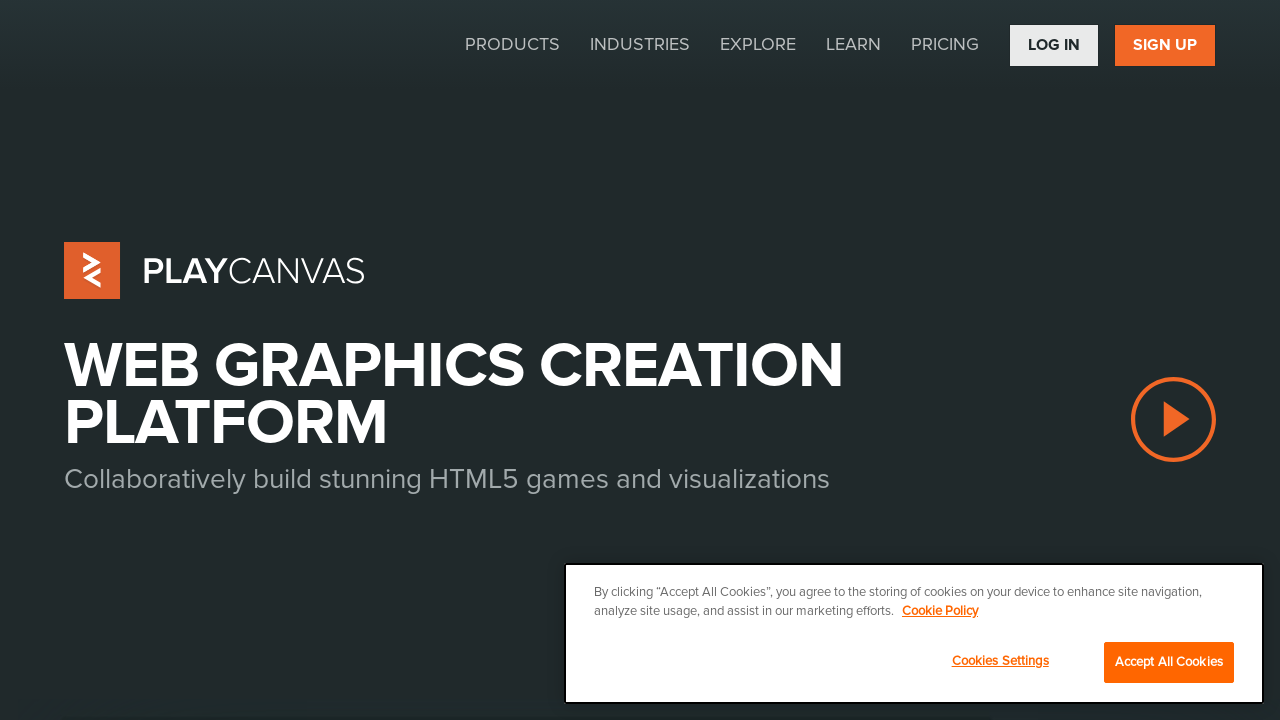

Navigated to PlayCanvas website (iteration 14 of 20)
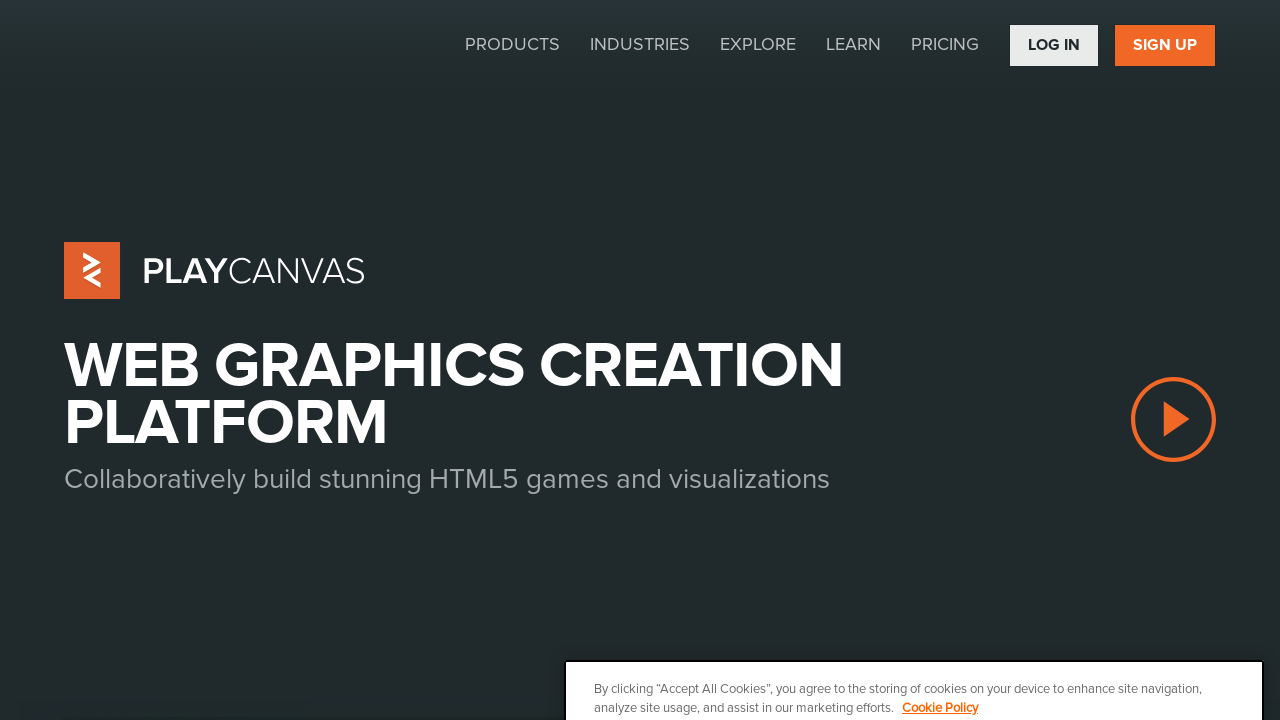

Waited 2 seconds after page load (iteration 14)
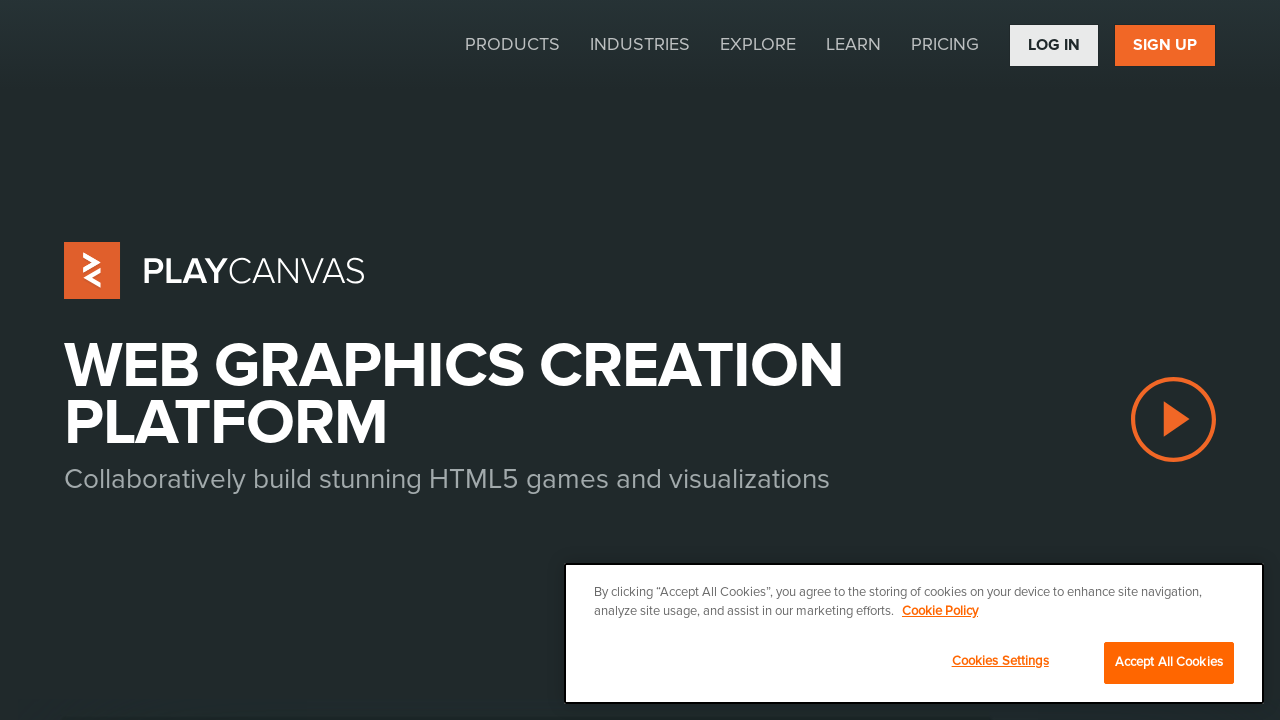

Waited 1 second before navigation iteration 15
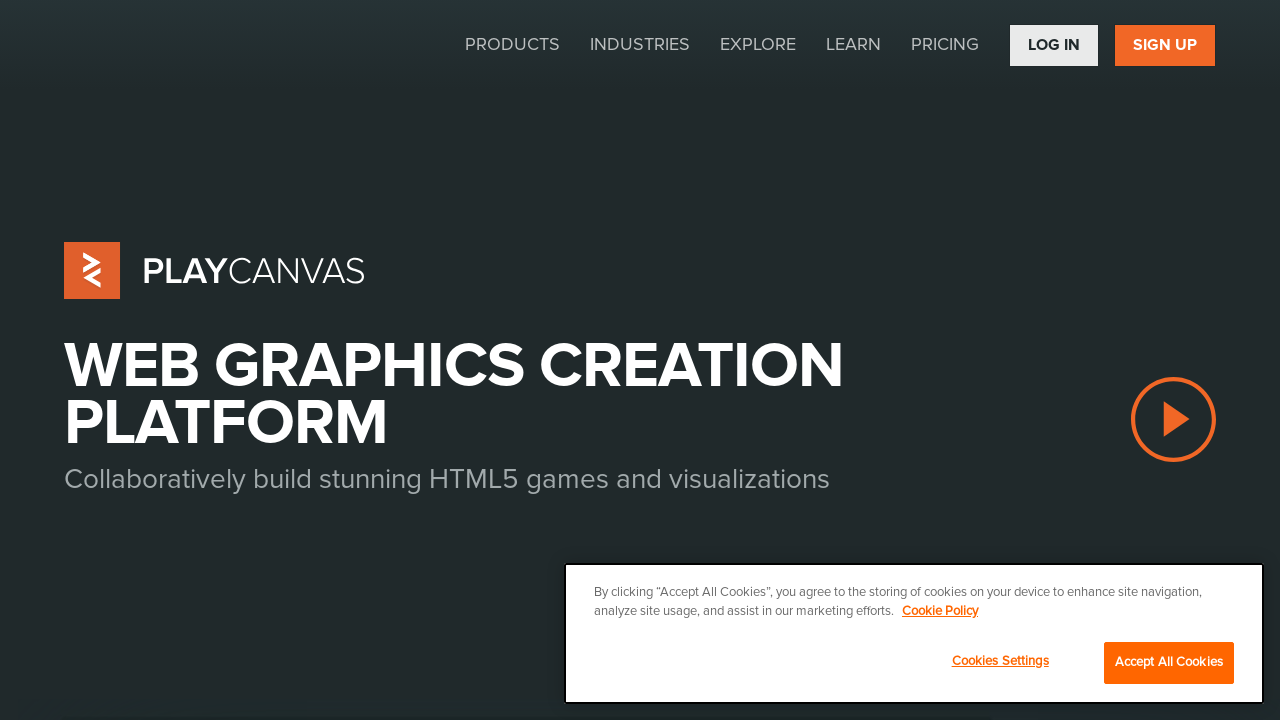

Navigated to PlayCanvas website (iteration 15 of 20)
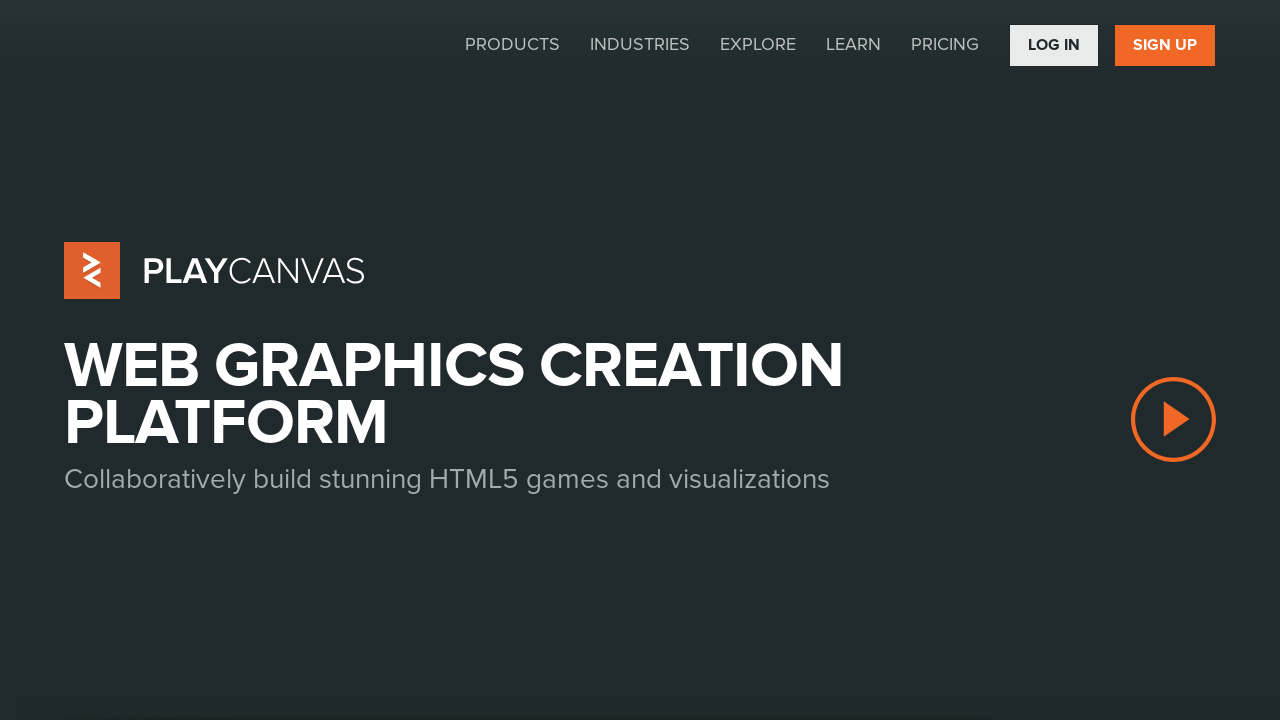

Waited 2 seconds after page load (iteration 15)
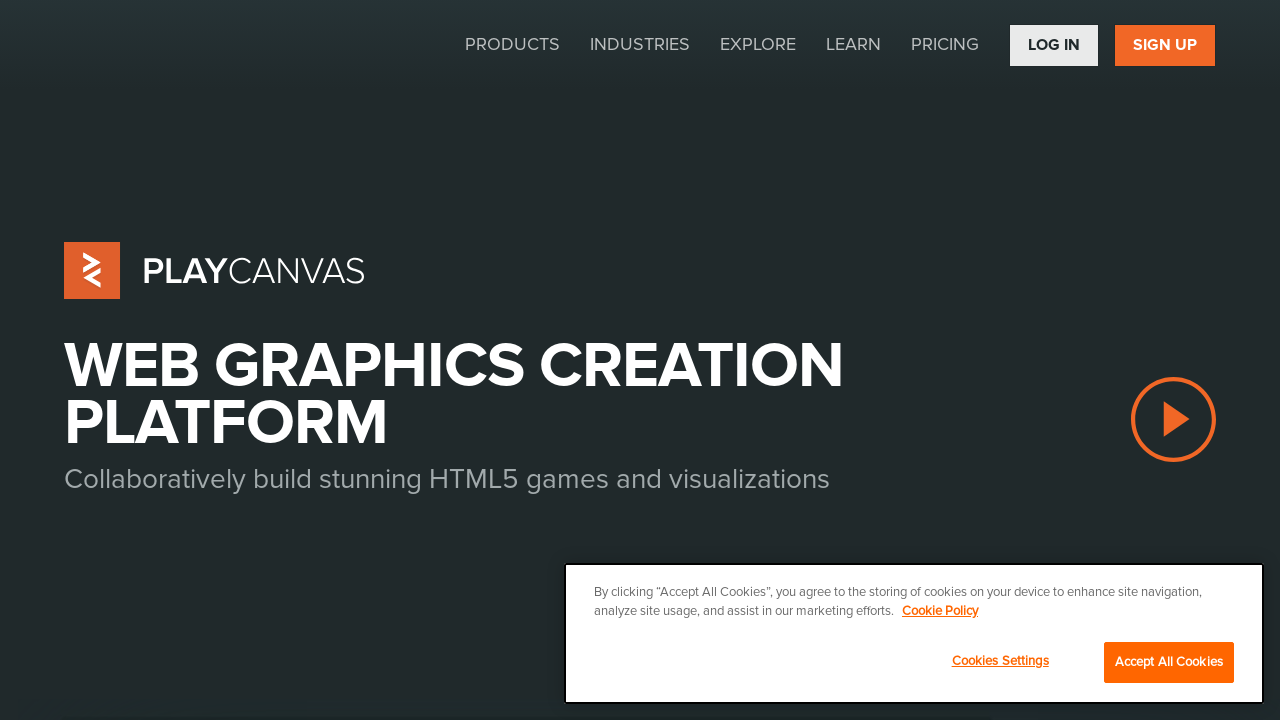

Waited 1 second before navigation iteration 16
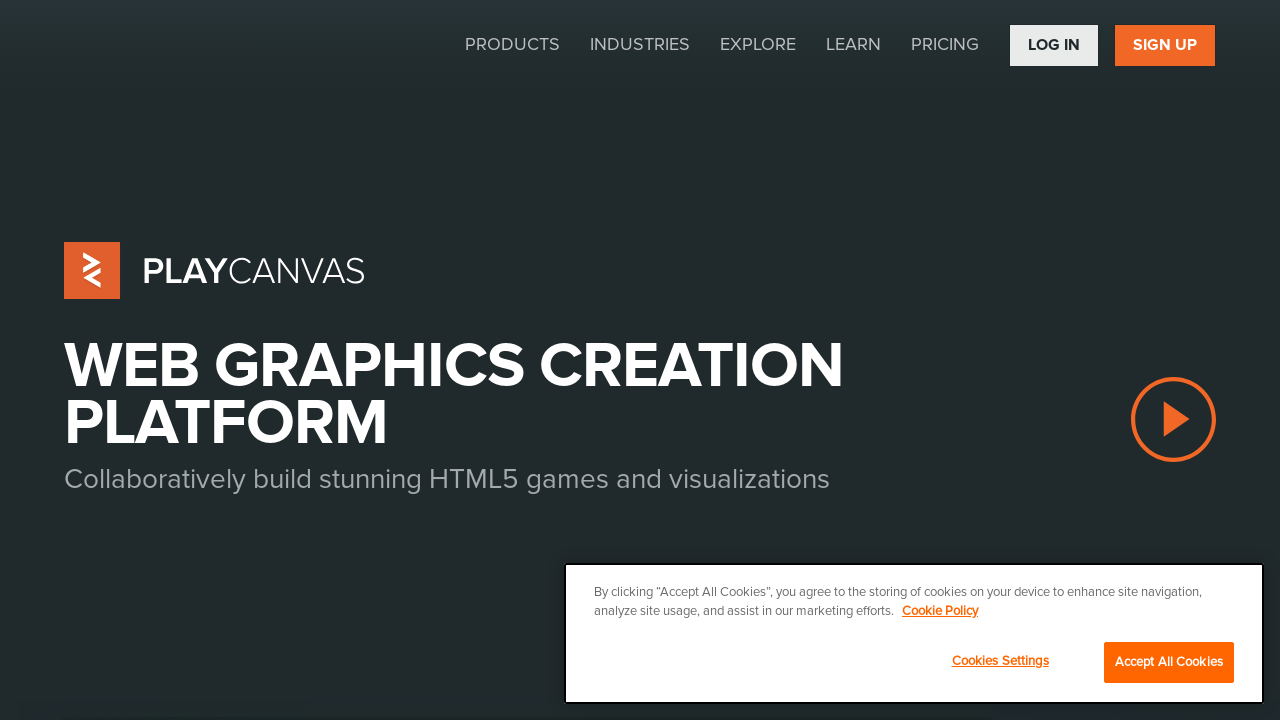

Navigated to PlayCanvas website (iteration 16 of 20)
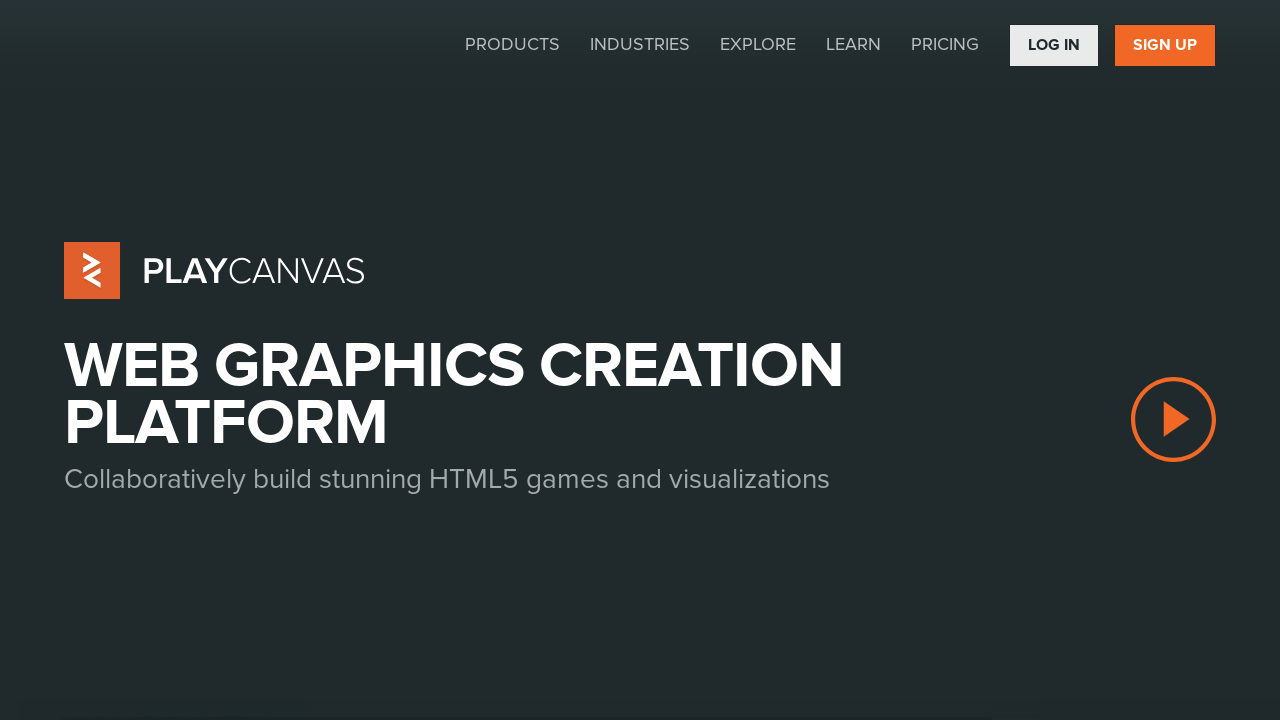

Waited 2 seconds after page load (iteration 16)
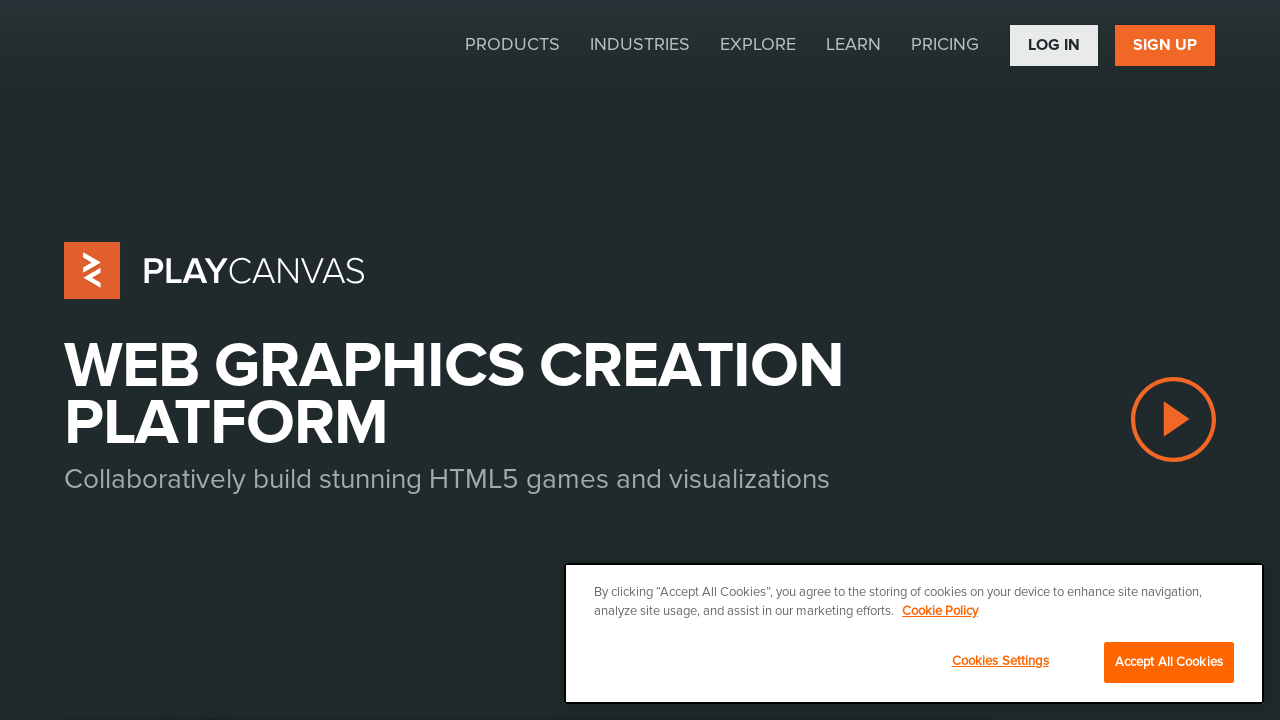

Waited 1 second before navigation iteration 17
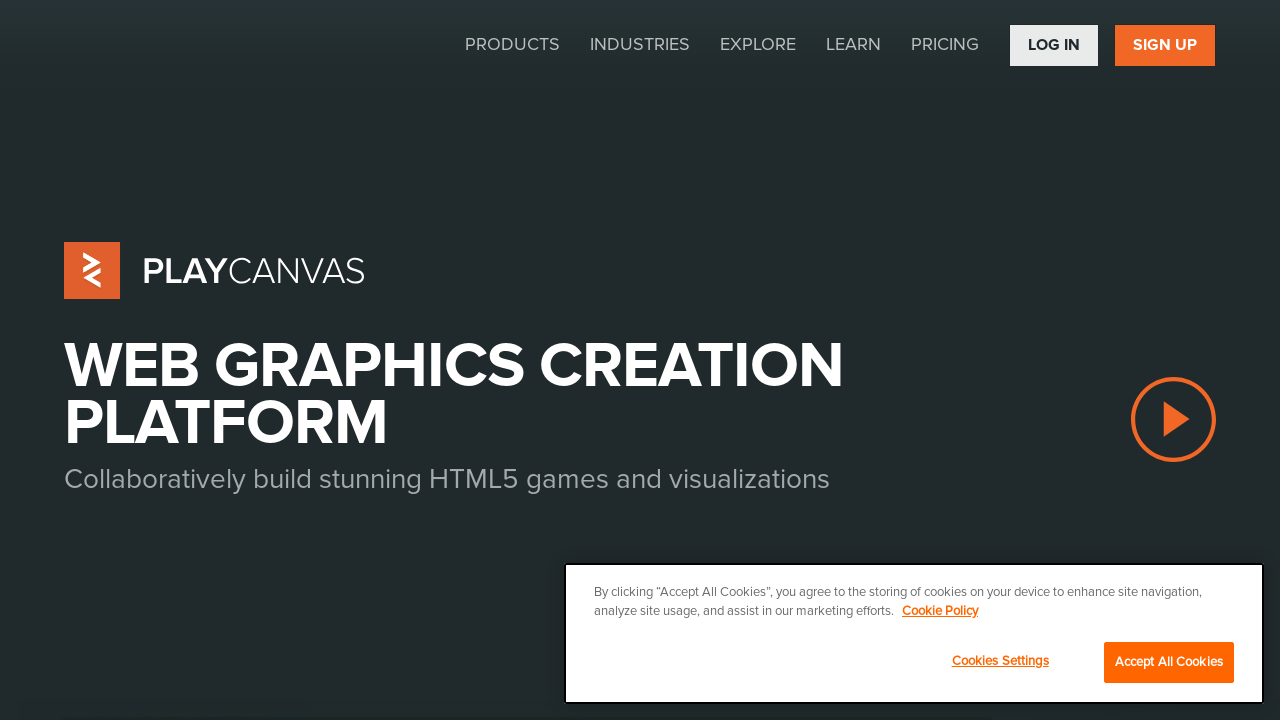

Navigated to PlayCanvas website (iteration 17 of 20)
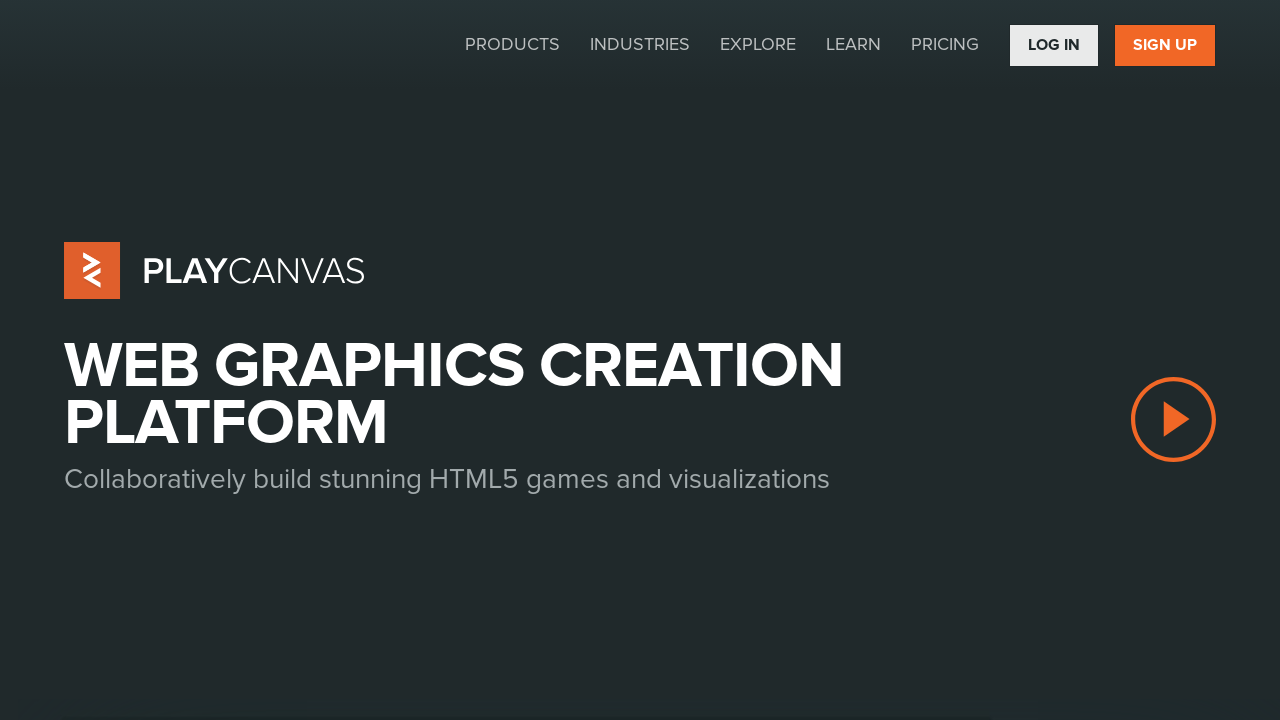

Waited 2 seconds after page load (iteration 17)
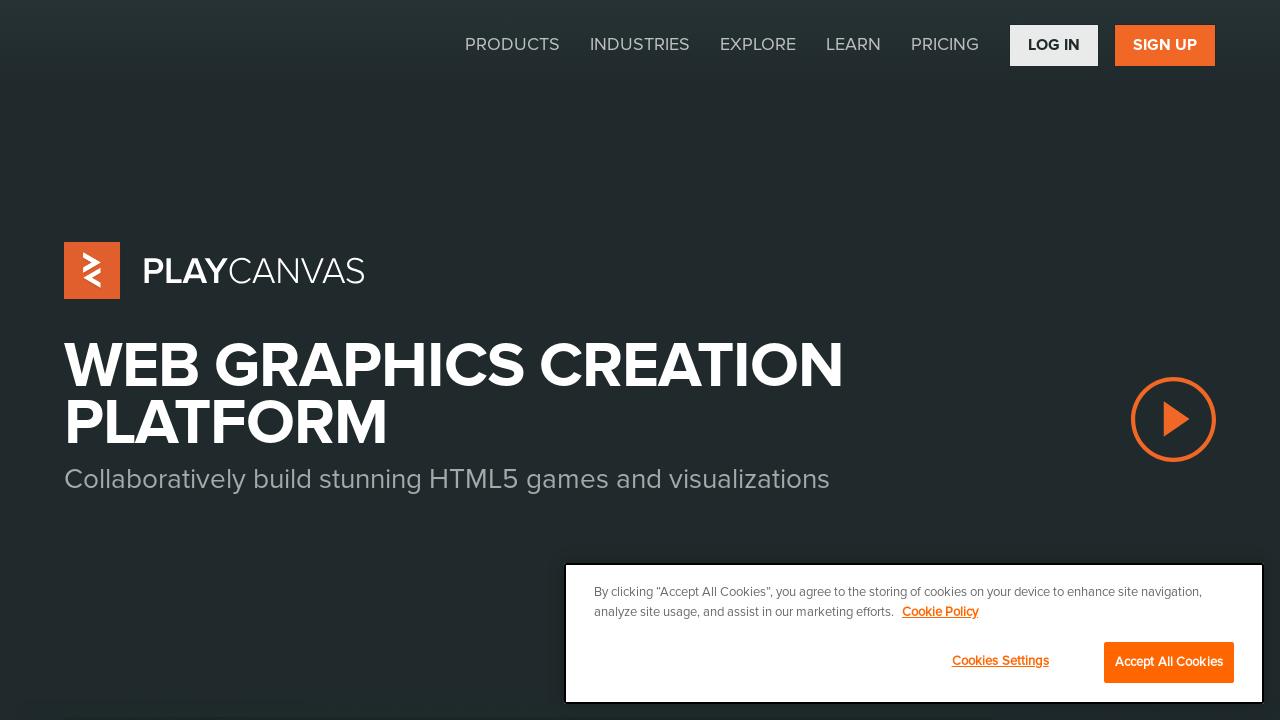

Waited 1 second before navigation iteration 18
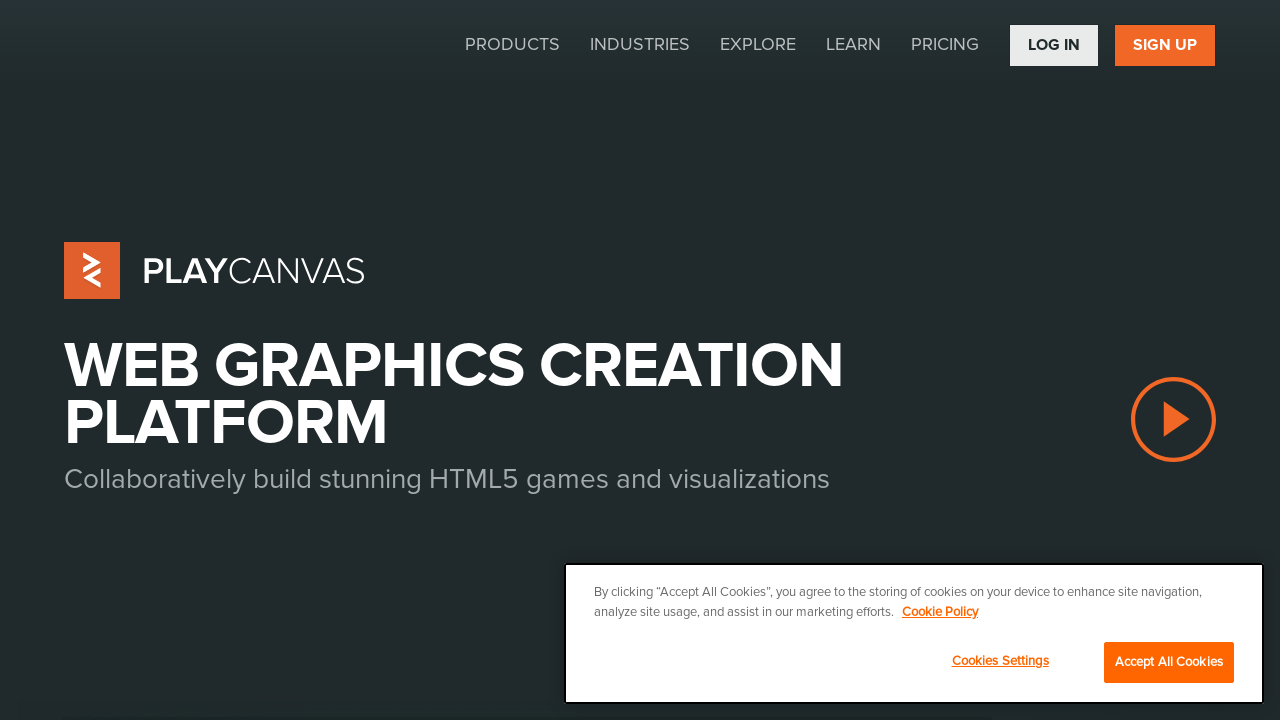

Navigated to PlayCanvas website (iteration 18 of 20)
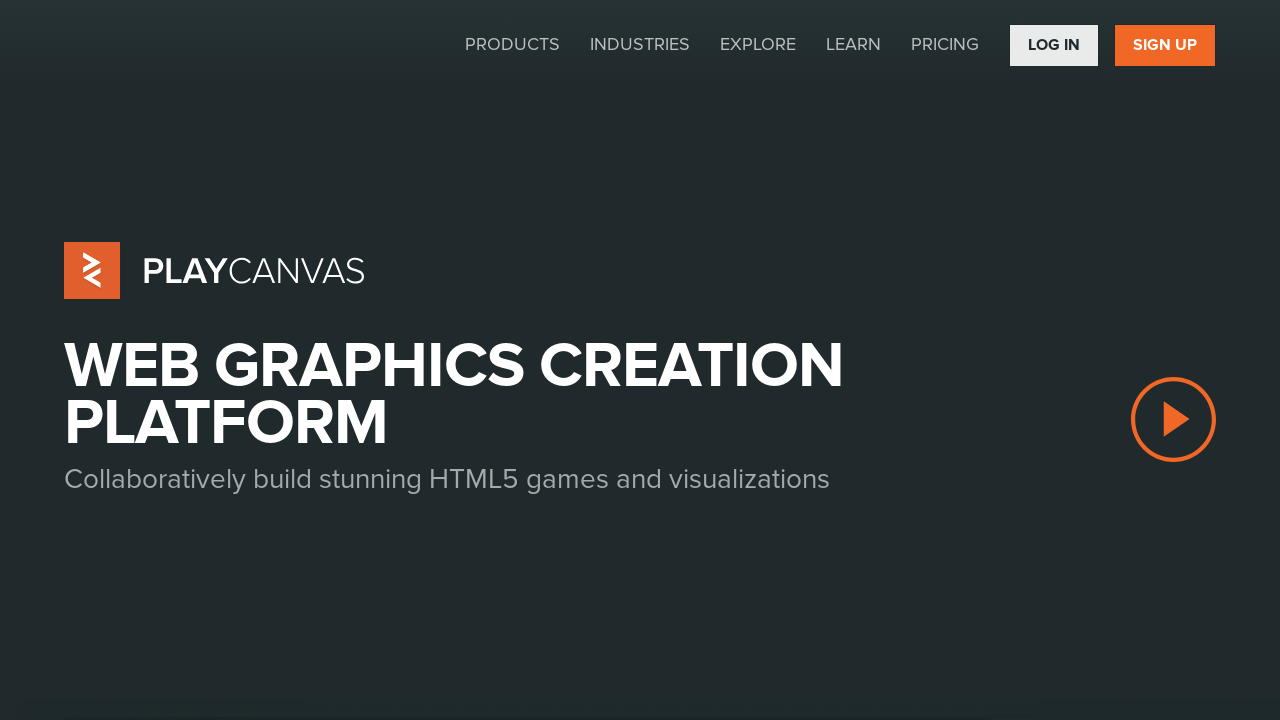

Waited 2 seconds after page load (iteration 18)
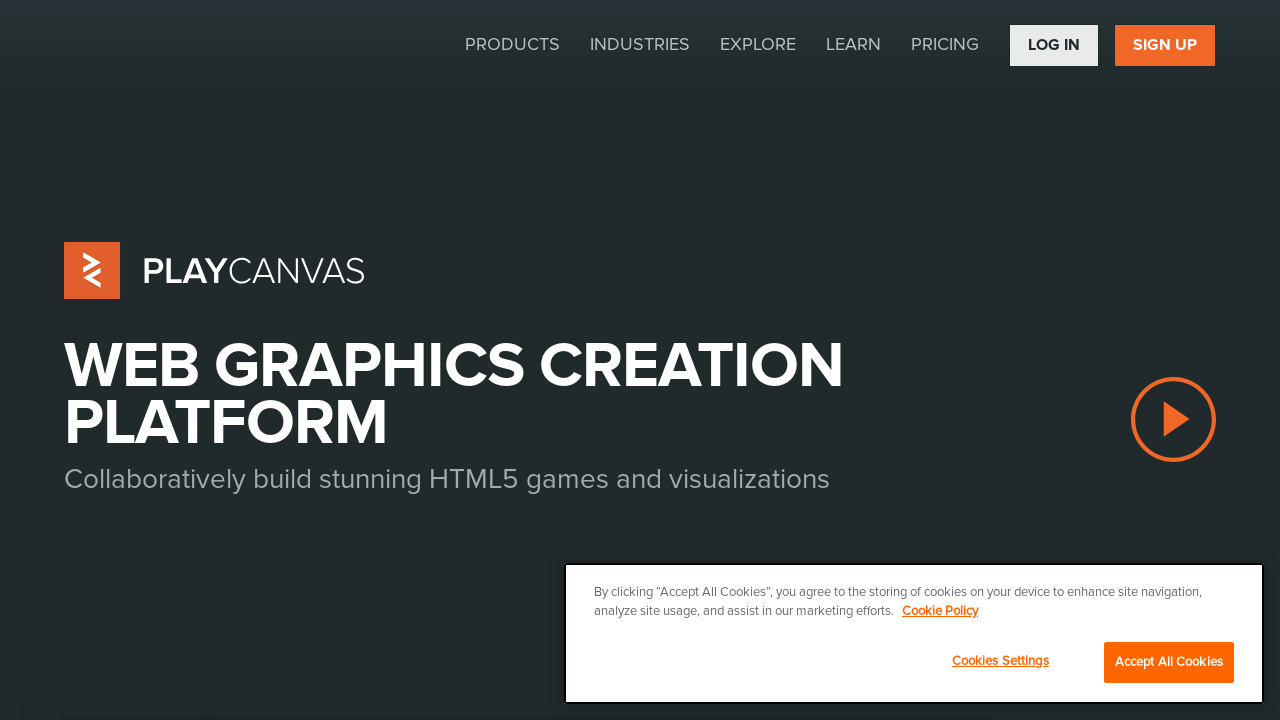

Waited 1 second before navigation iteration 19
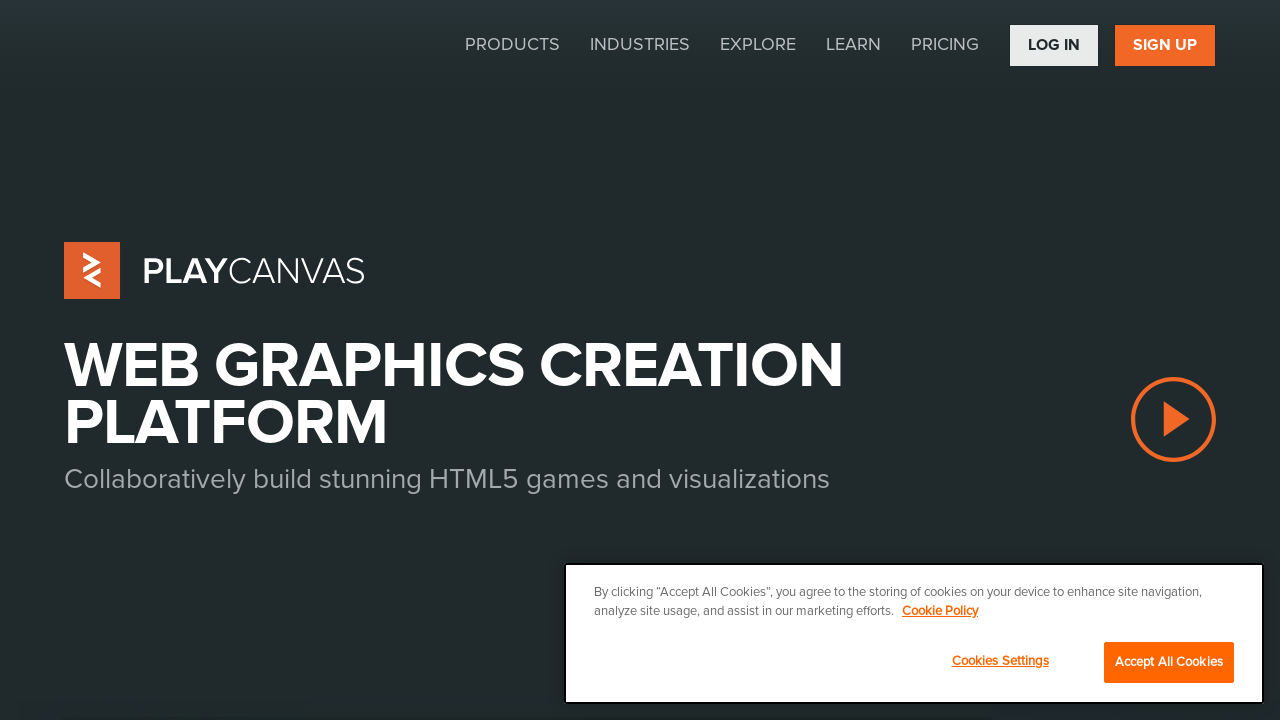

Navigated to PlayCanvas website (iteration 19 of 20)
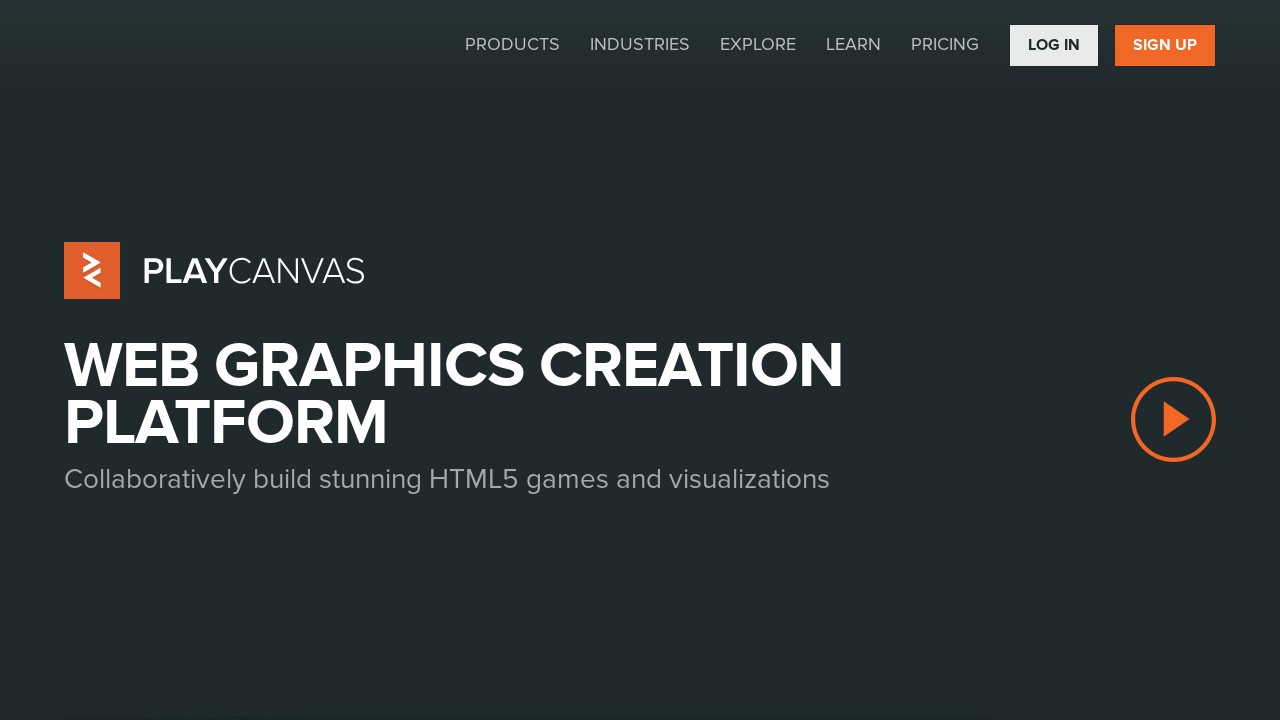

Waited 2 seconds after page load (iteration 19)
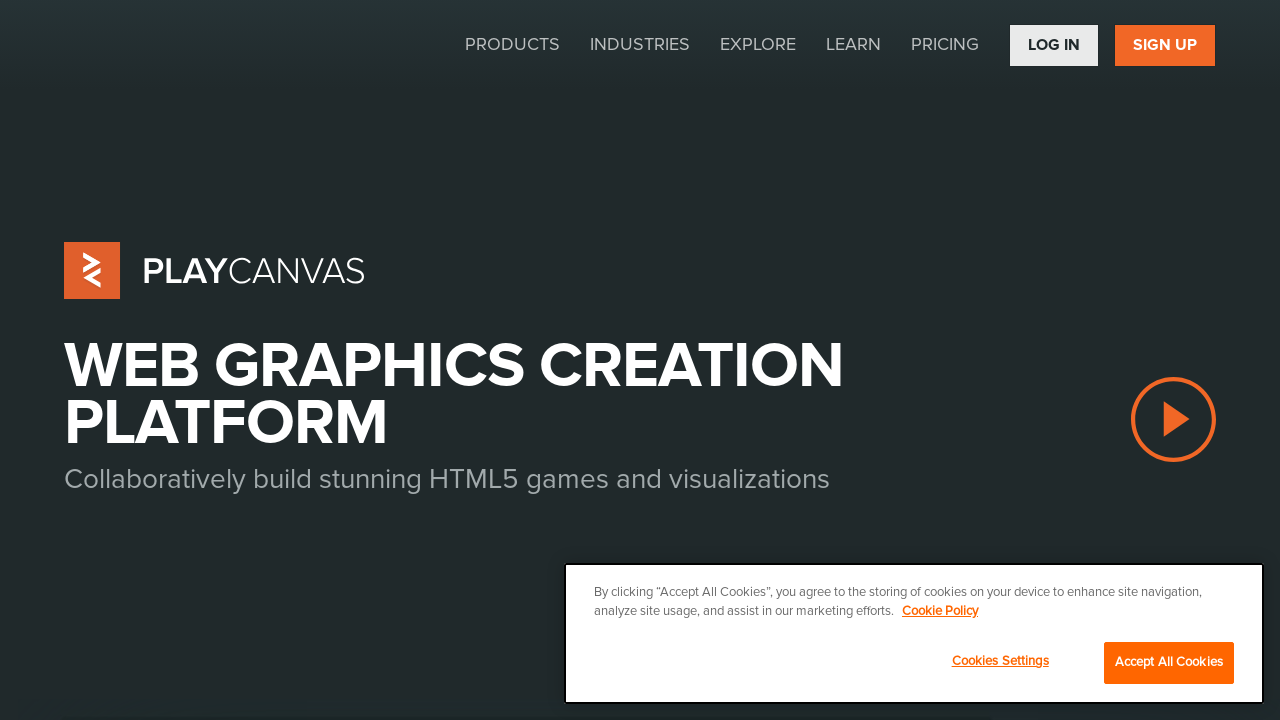

Waited 1 second before navigation iteration 20
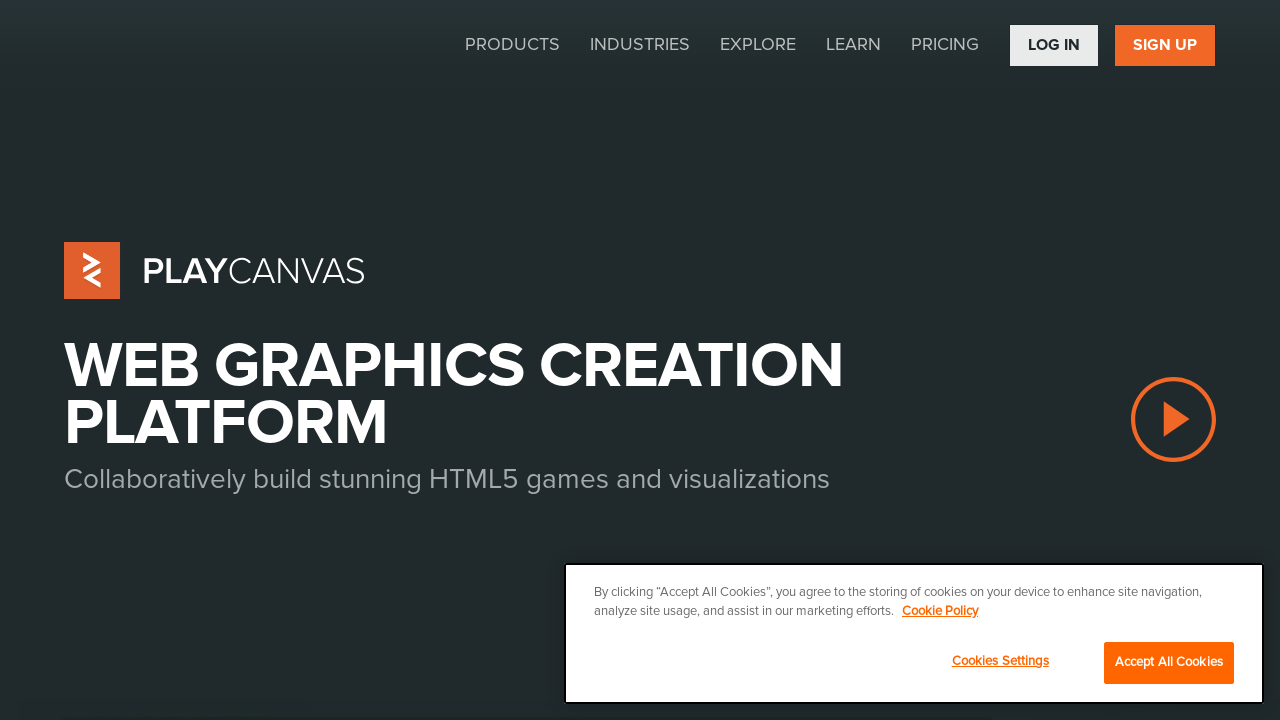

Navigated to PlayCanvas website (iteration 20 of 20)
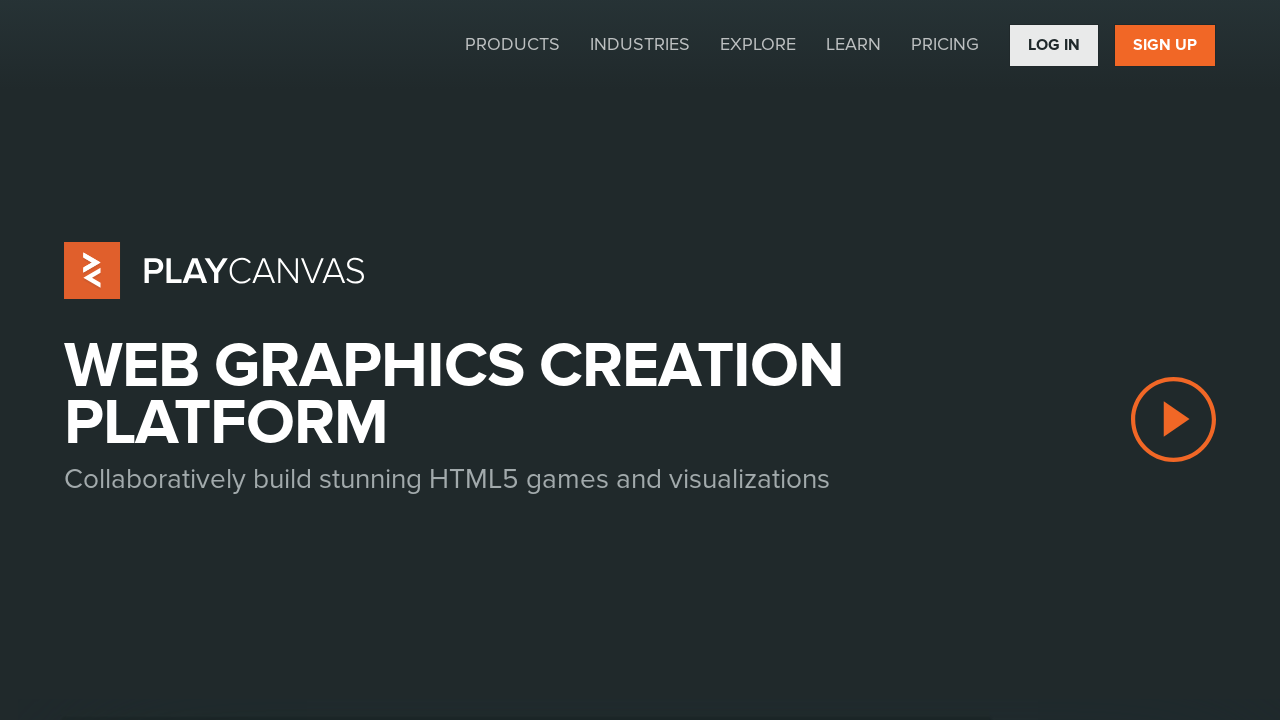

Waited 2 seconds after page load (iteration 20)
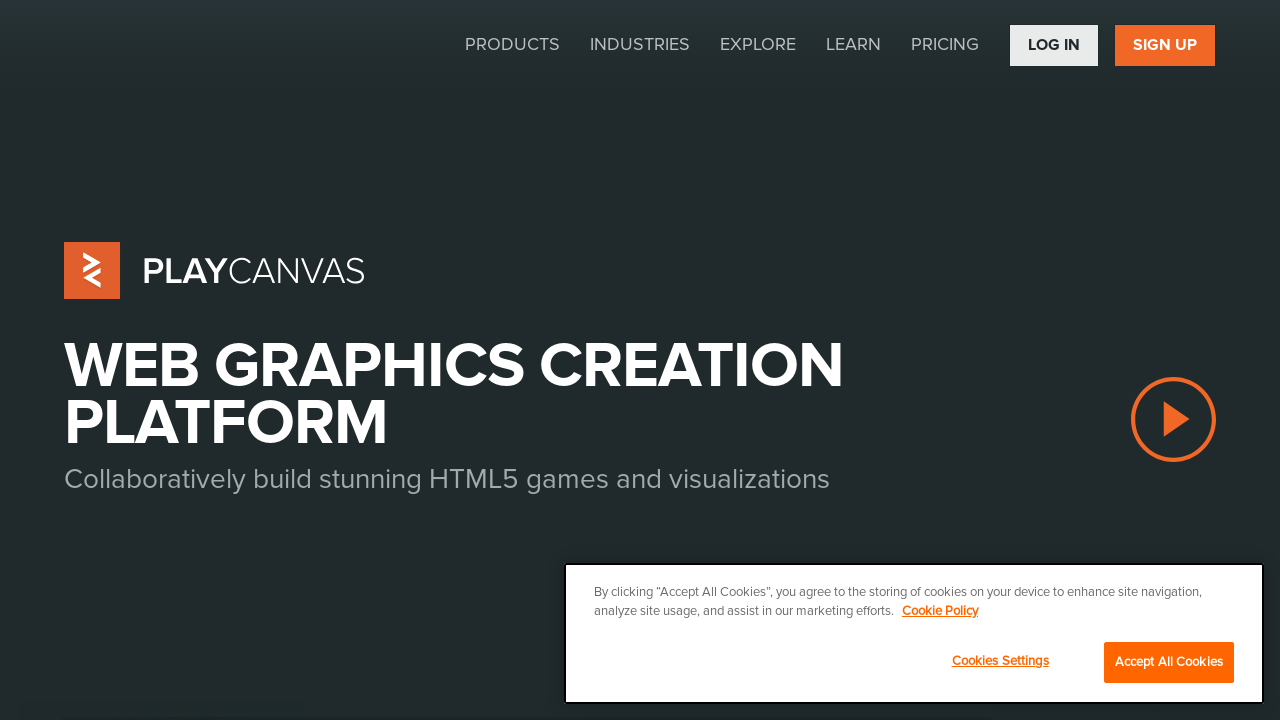

Navigated to blank page to end test
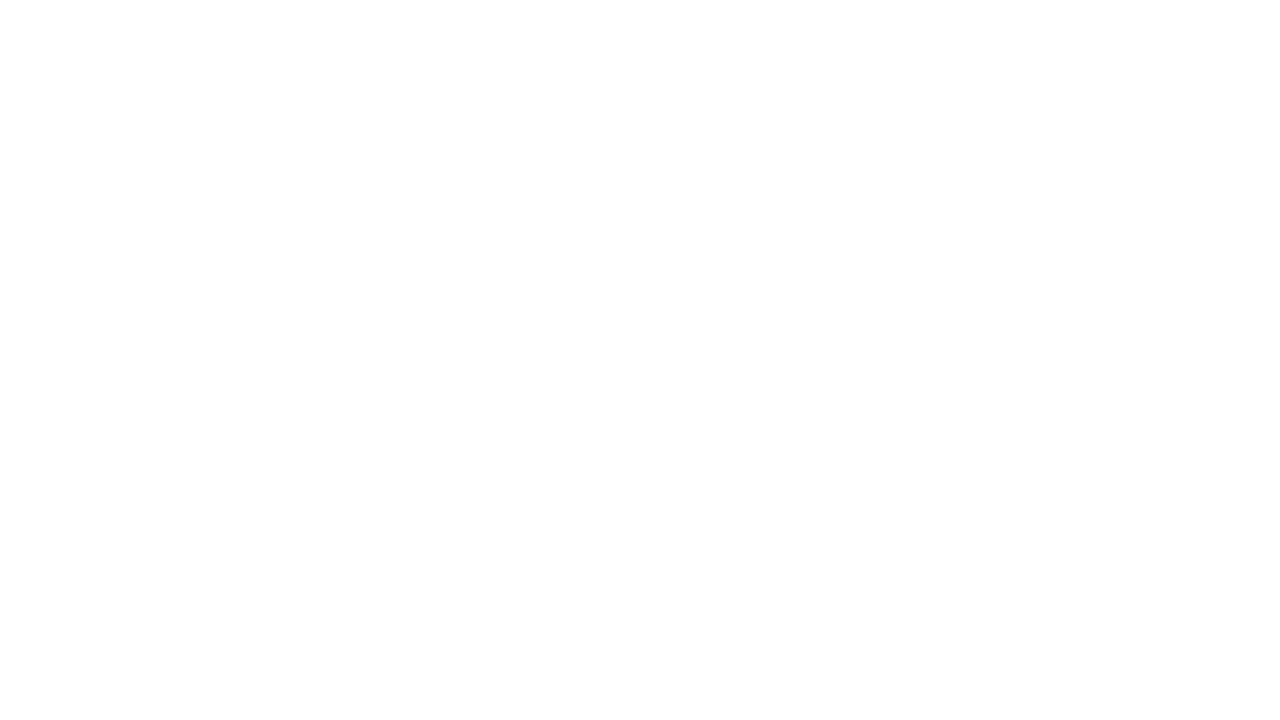

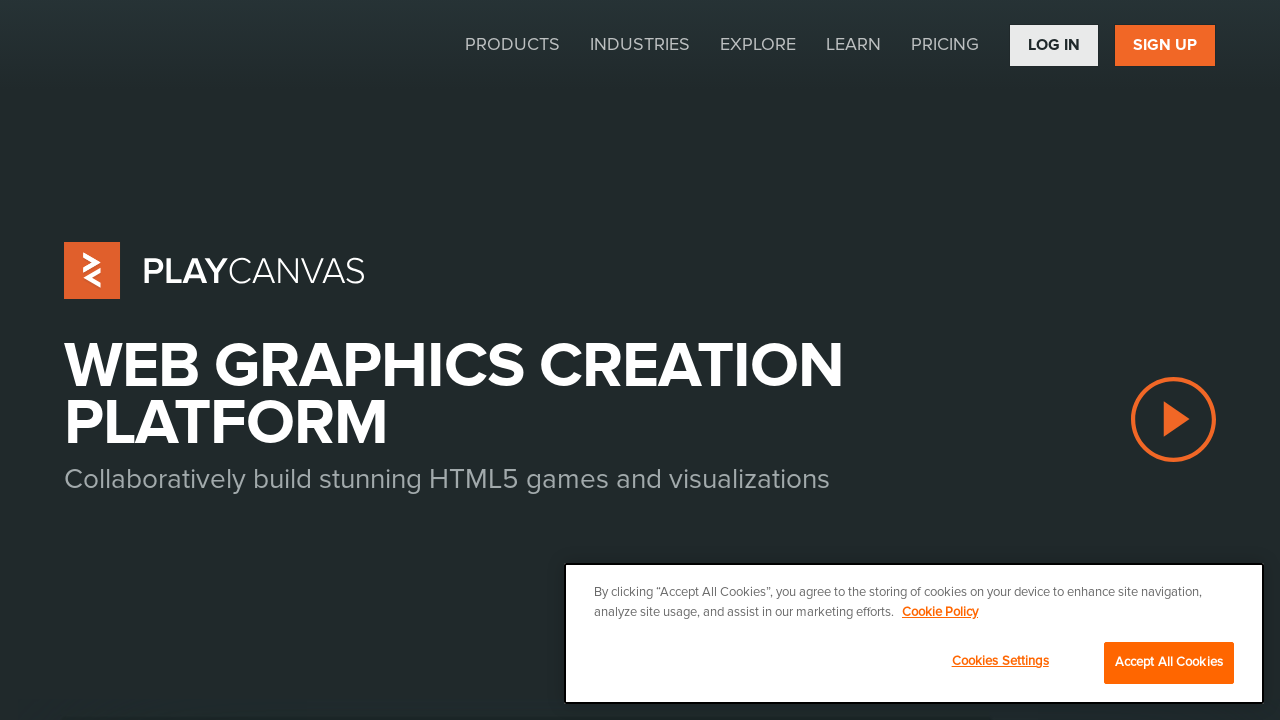